Tests a Northwest graph/matrix application by generating a 3x3 matrix, filling it with values 1-9, clicking the maximize button, and verifying the result is displayed.

Starting URL: https://joshnisth.github.io/Grafos-practica-ATDD/docs/nortwestGrafo.html

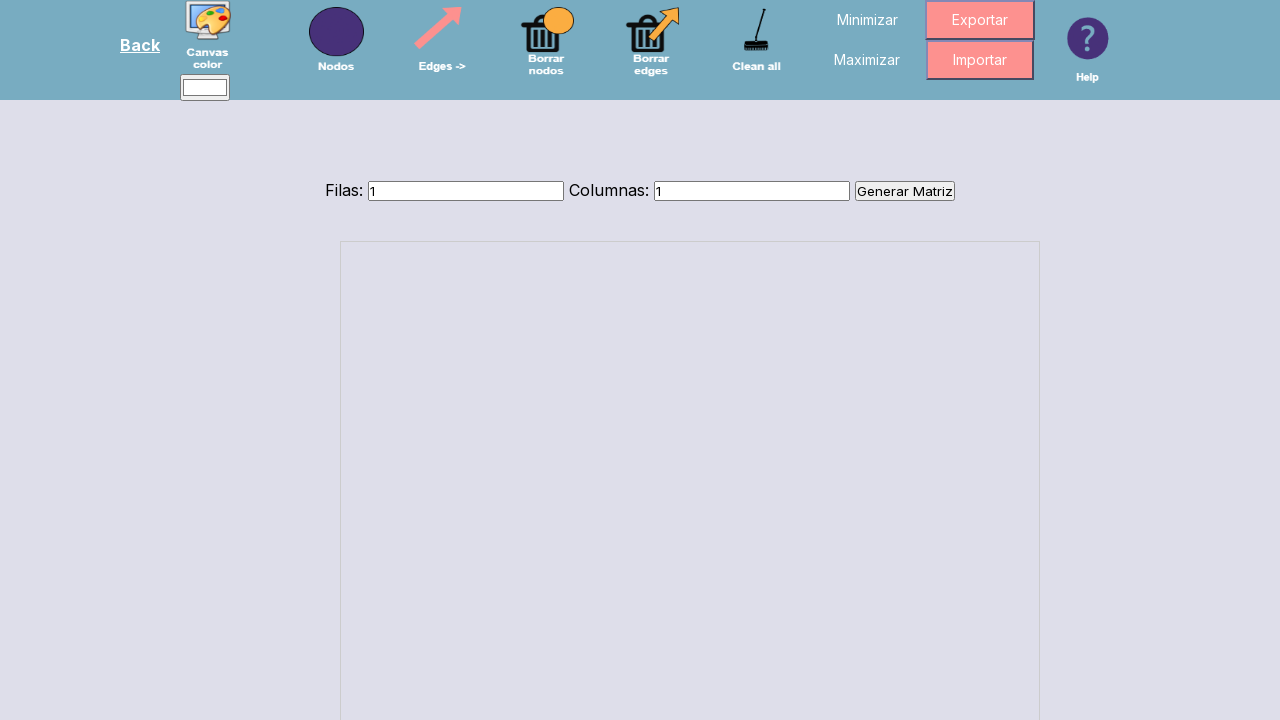

Cleared rows field on #filas
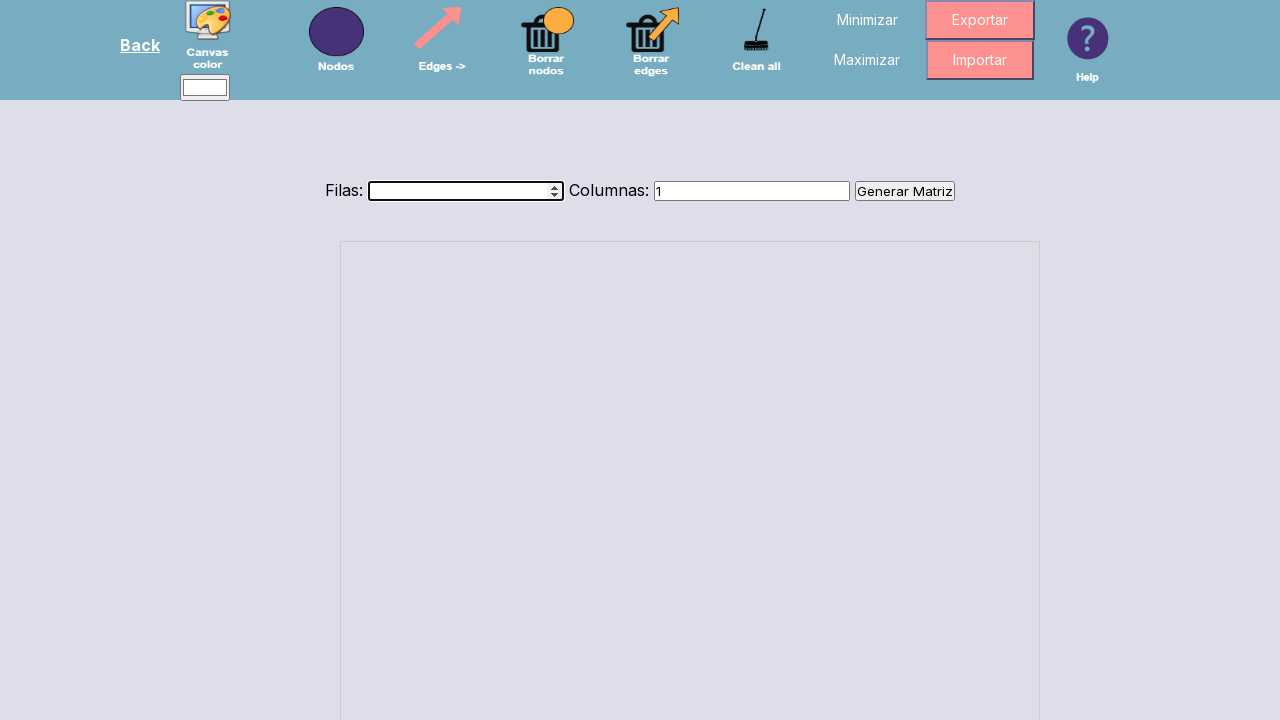

Filled rows field with value 3 on #filas
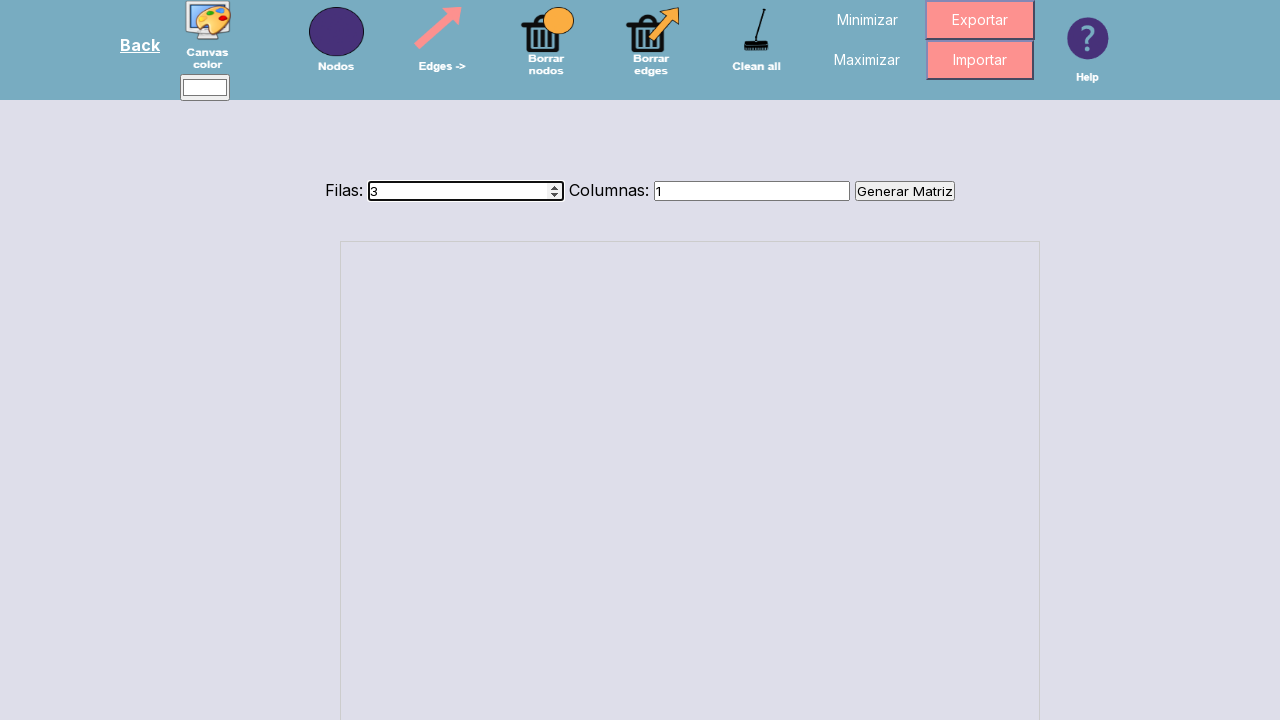

Cleared columns field on #columnas
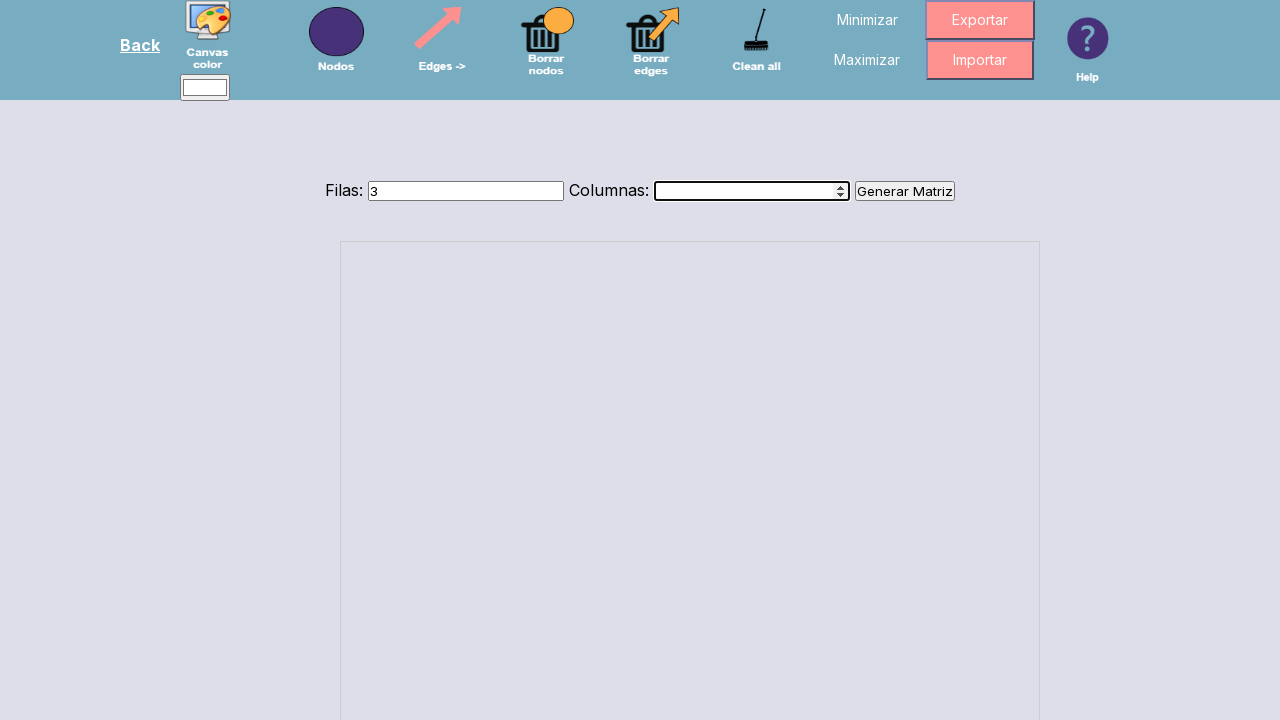

Filled columns field with value 3 on #columnas
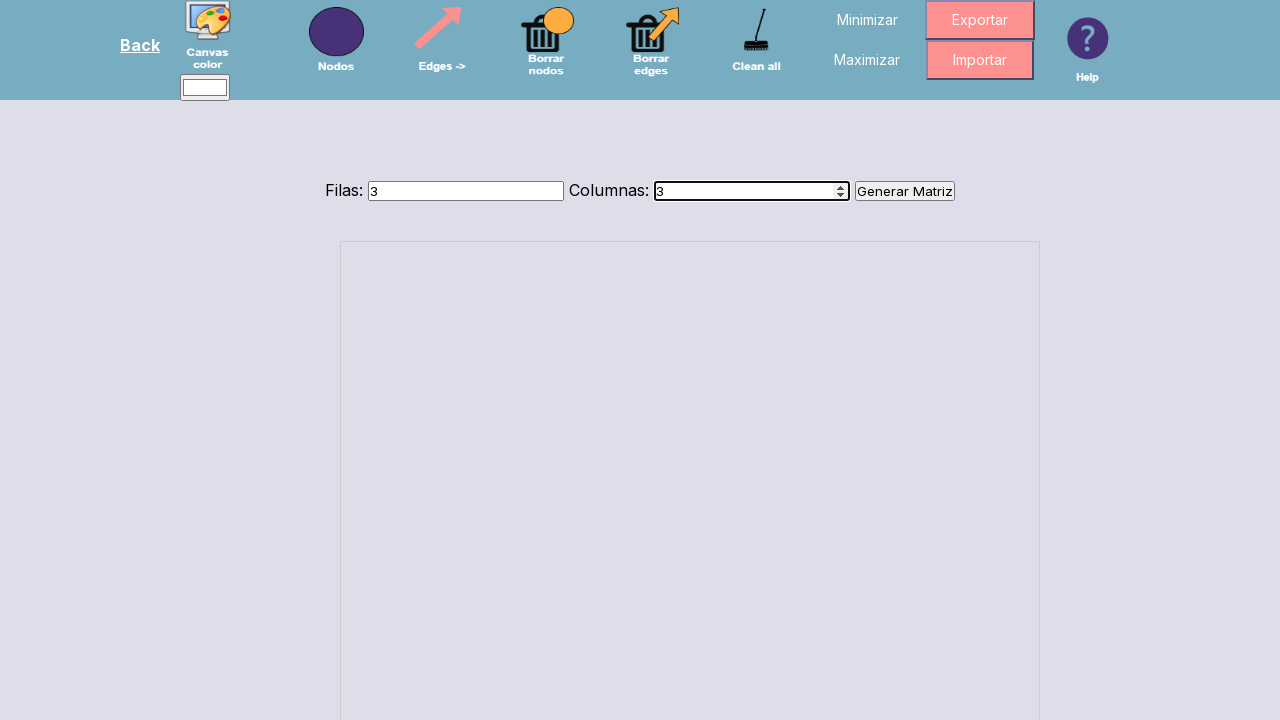

Clicked generate matrix button at (905, 191) on #generarMatriz
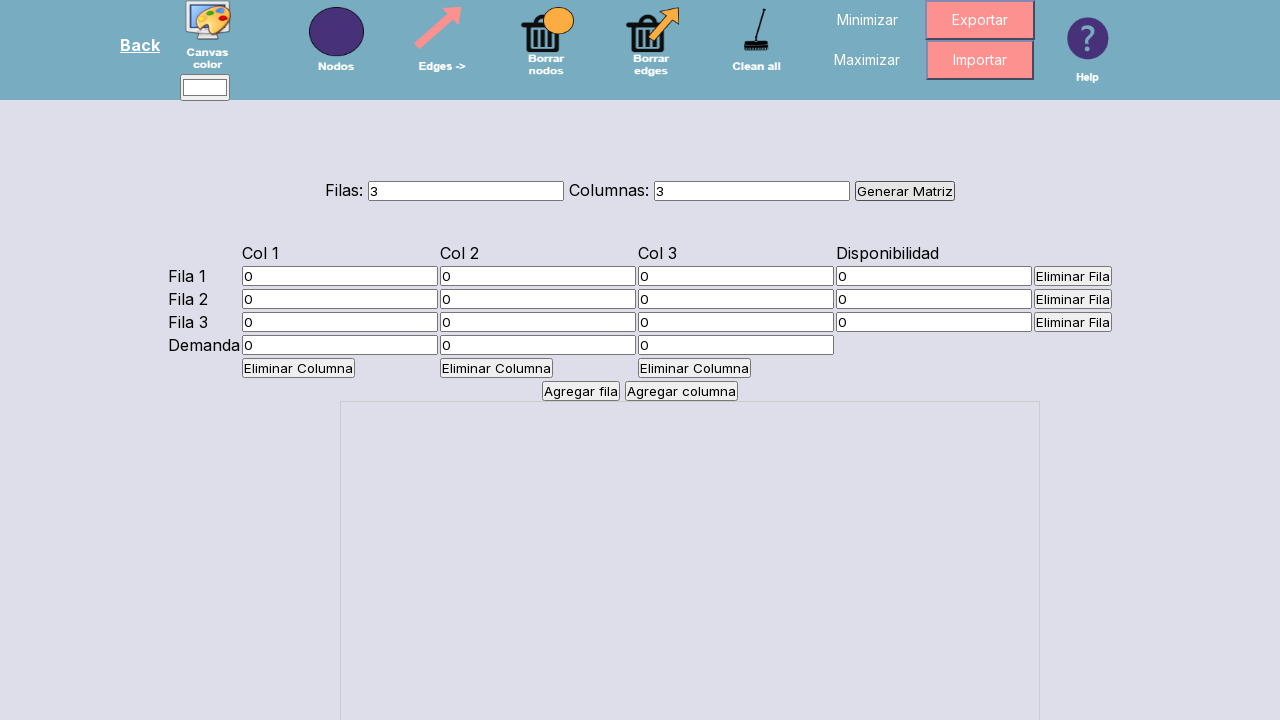

Matrix input container appeared
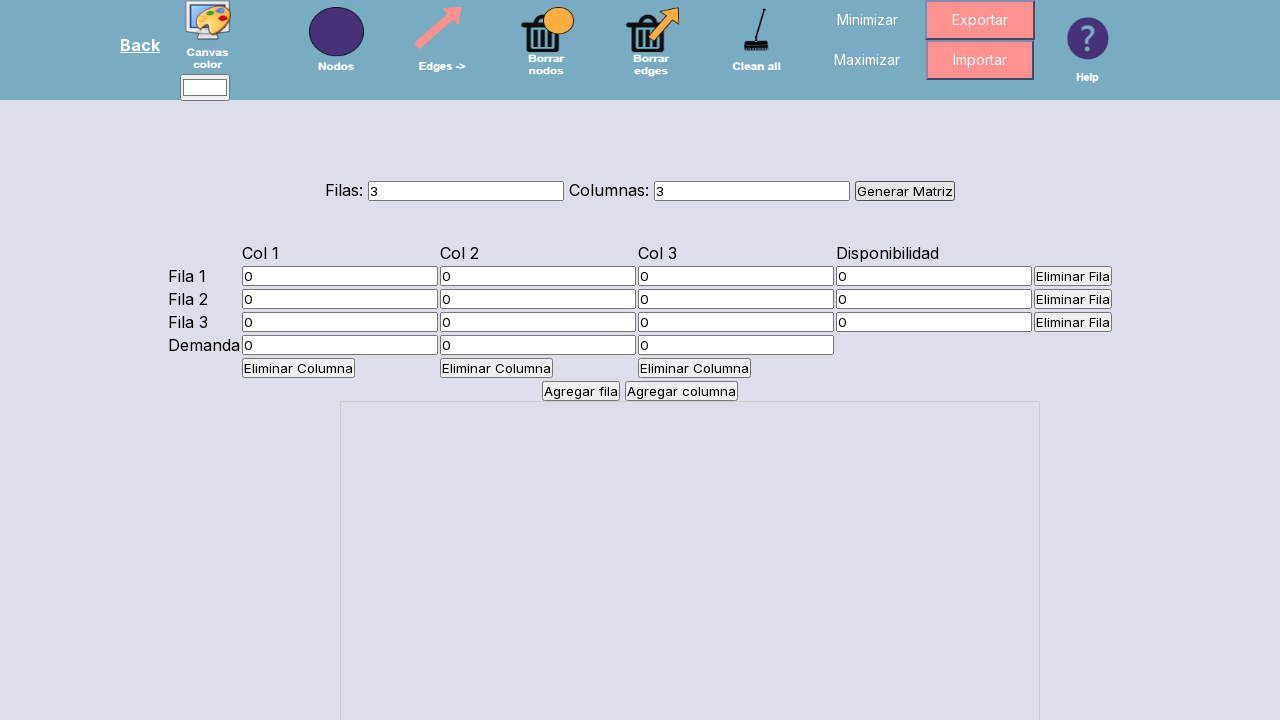

Cleared input field 1 on #matrizInputs input[type='number'] >> nth=0
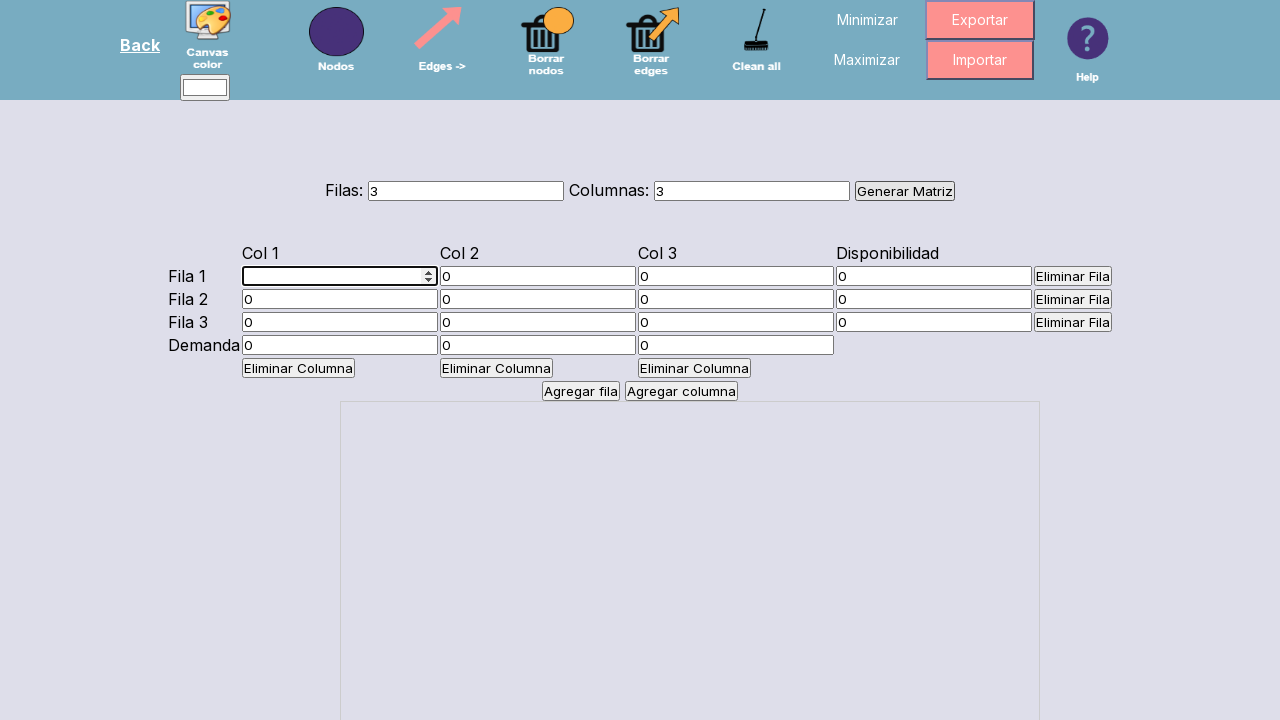

Filled input field 1 with value 1 on #matrizInputs input[type='number'] >> nth=0
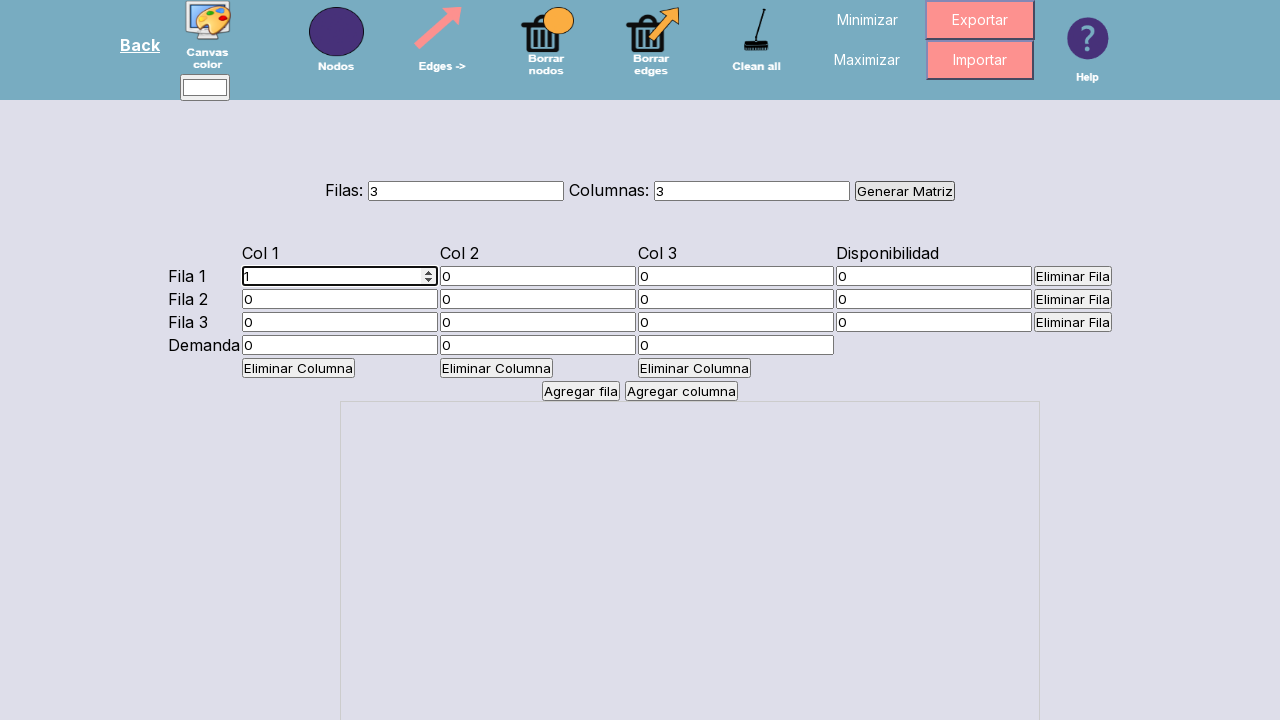

Cleared input field 2 on #matrizInputs input[type='number'] >> nth=1
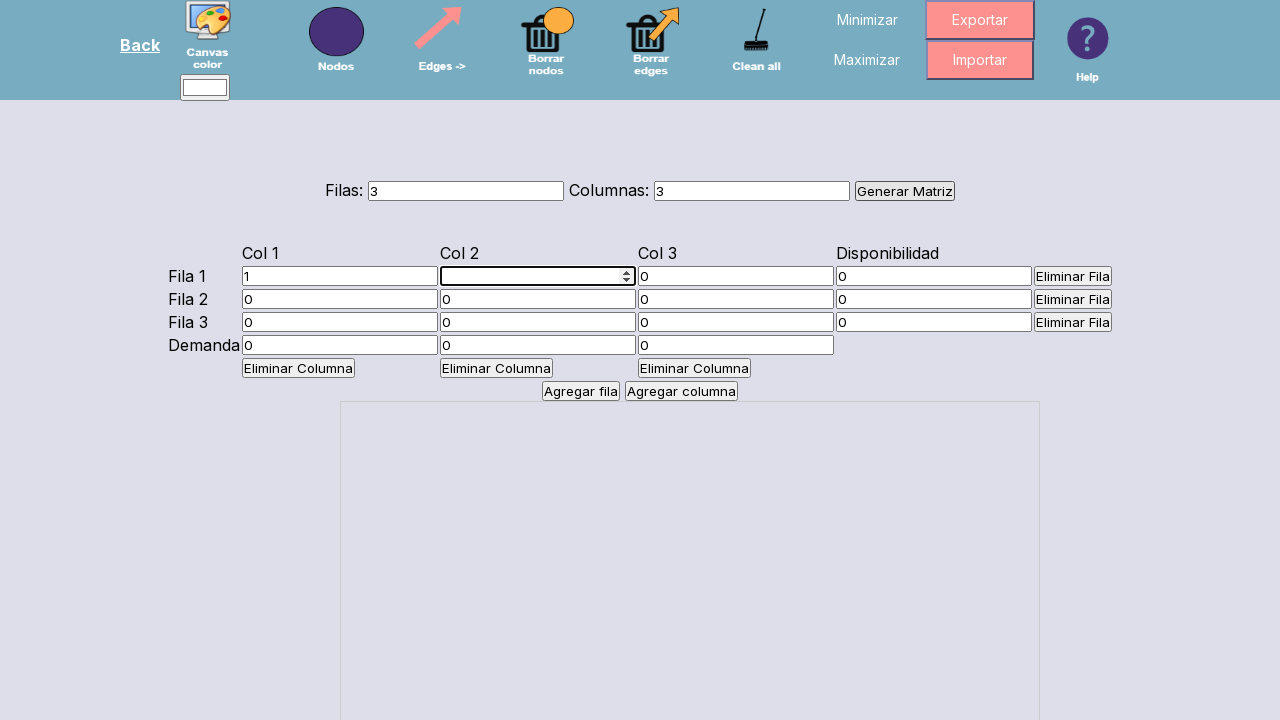

Filled input field 2 with value 2 on #matrizInputs input[type='number'] >> nth=1
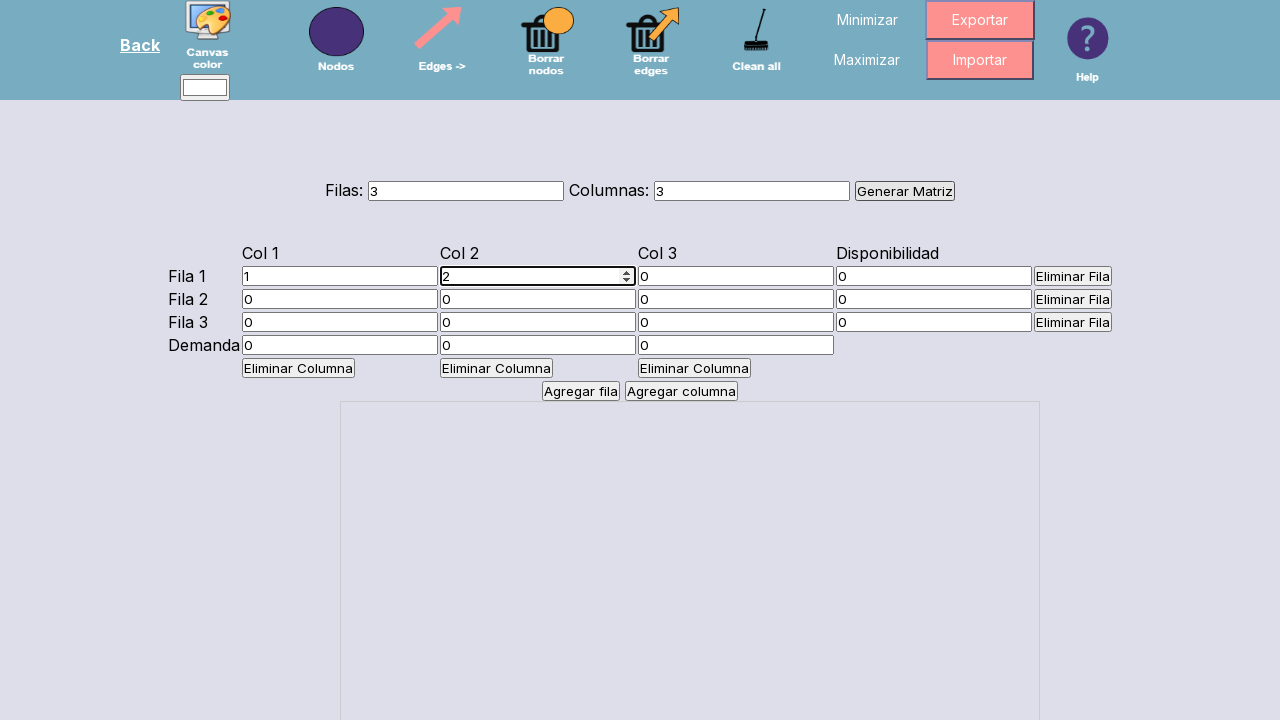

Cleared input field 3 on #matrizInputs input[type='number'] >> nth=2
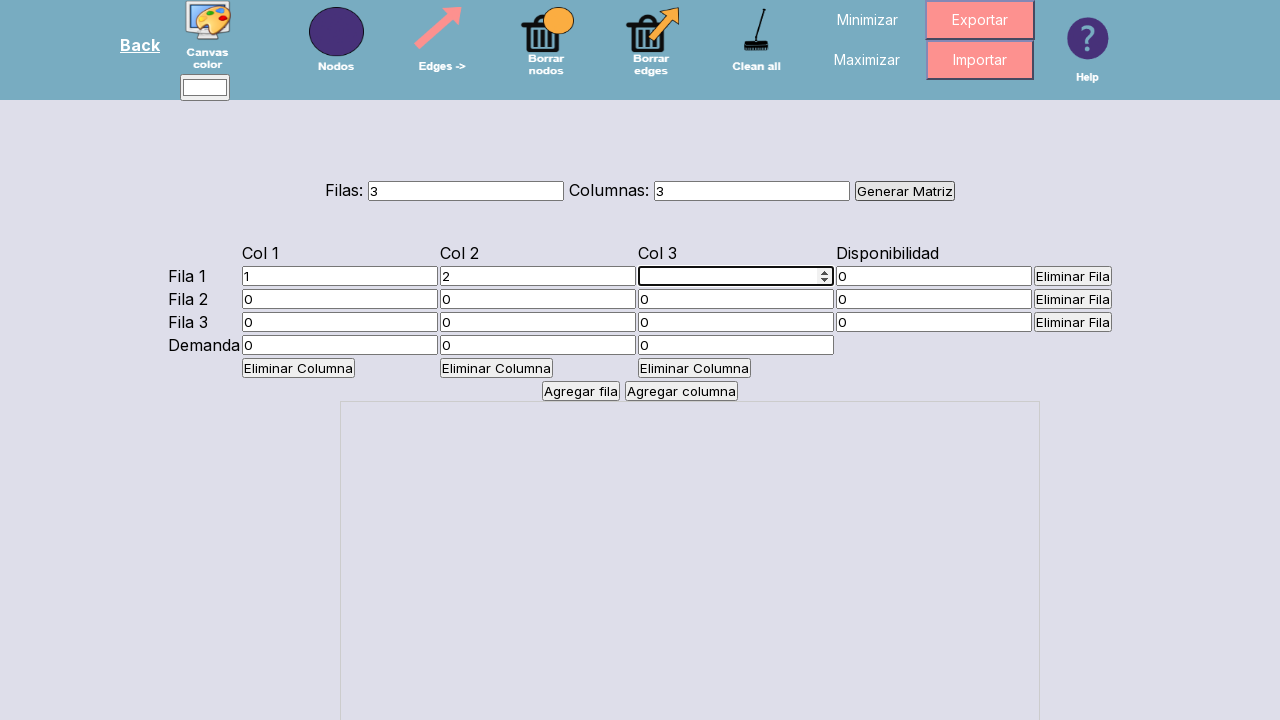

Filled input field 3 with value 3 on #matrizInputs input[type='number'] >> nth=2
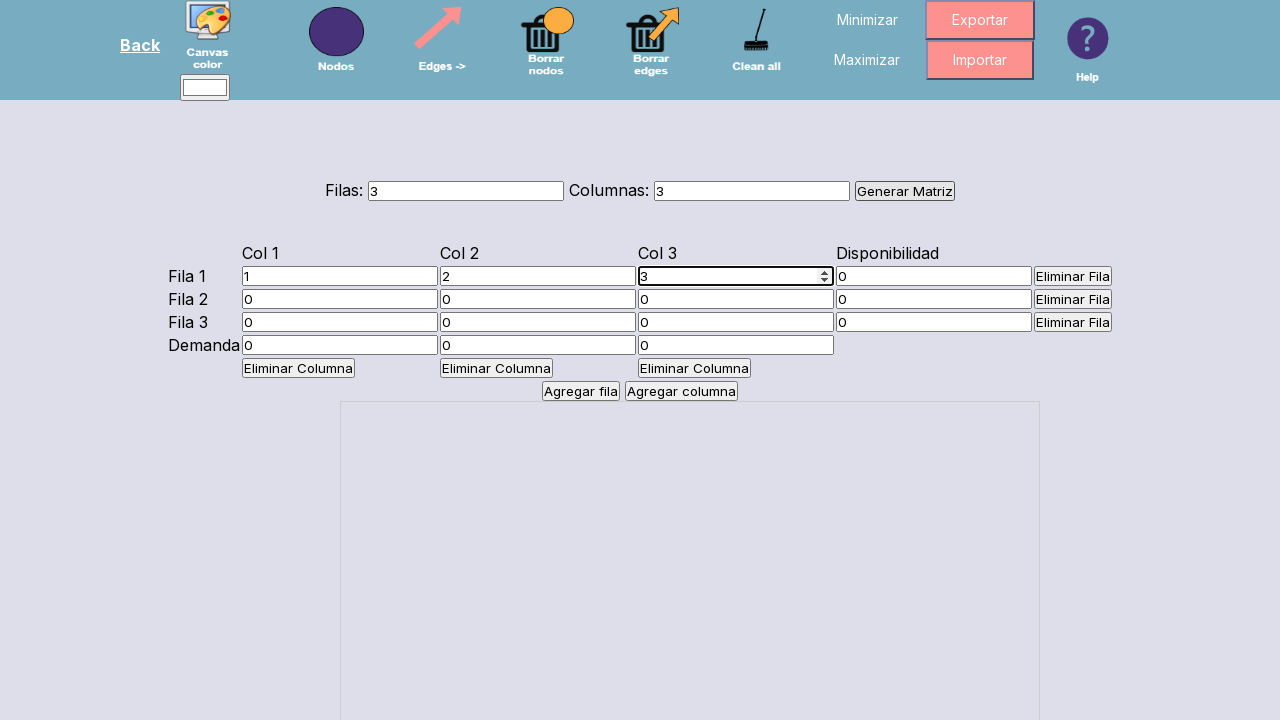

Cleared input field 4 on #matrizInputs input[type='number'] >> nth=3
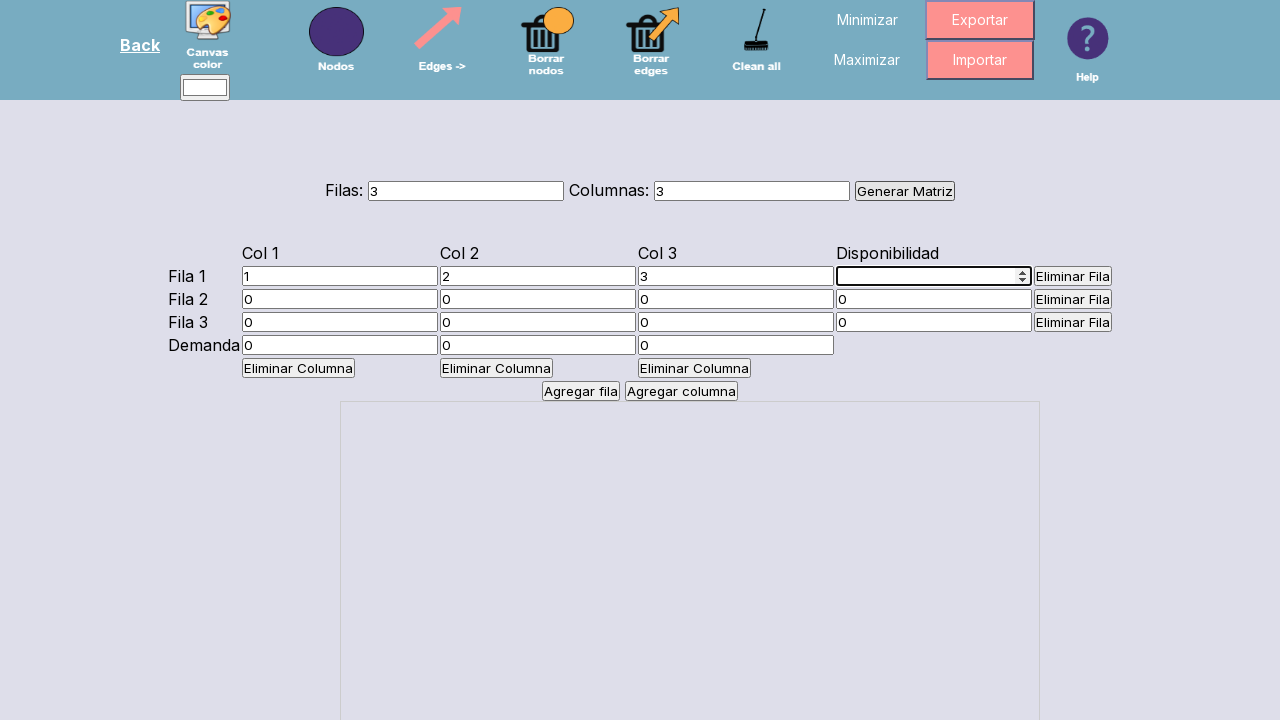

Filled input field 4 with value 4 on #matrizInputs input[type='number'] >> nth=3
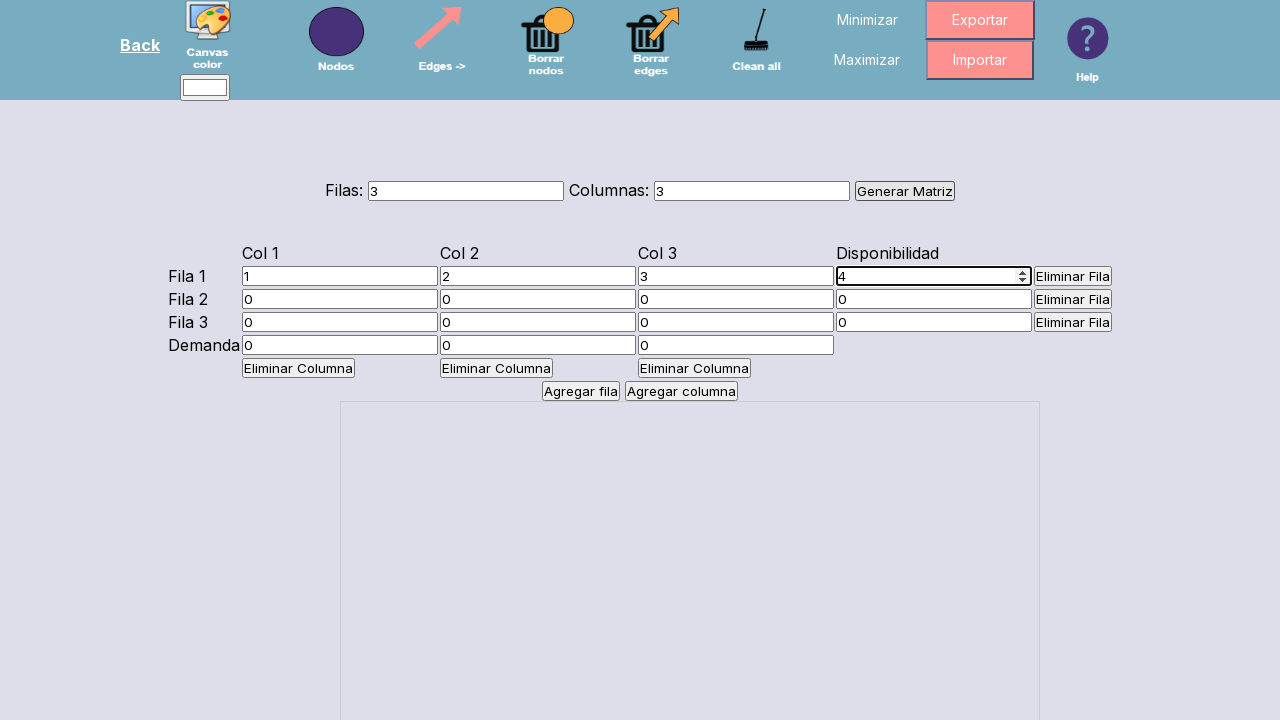

Cleared input field 5 on #matrizInputs input[type='number'] >> nth=4
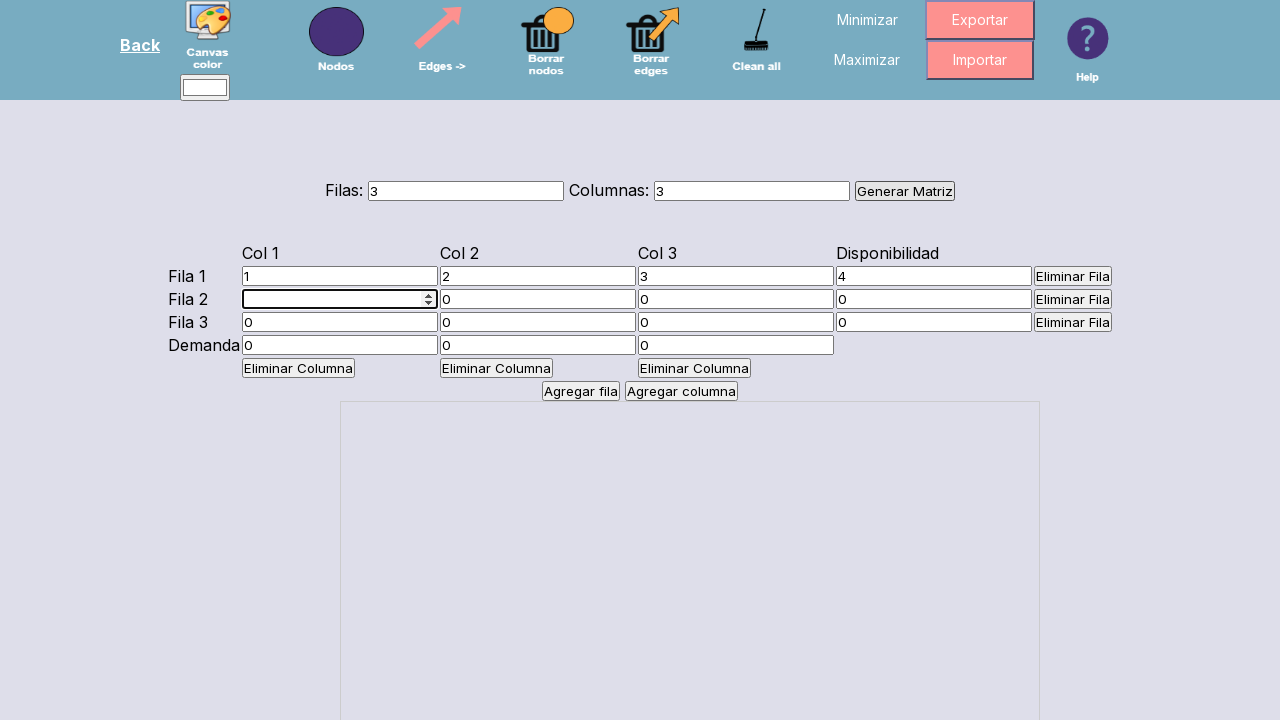

Filled input field 5 with value 5 on #matrizInputs input[type='number'] >> nth=4
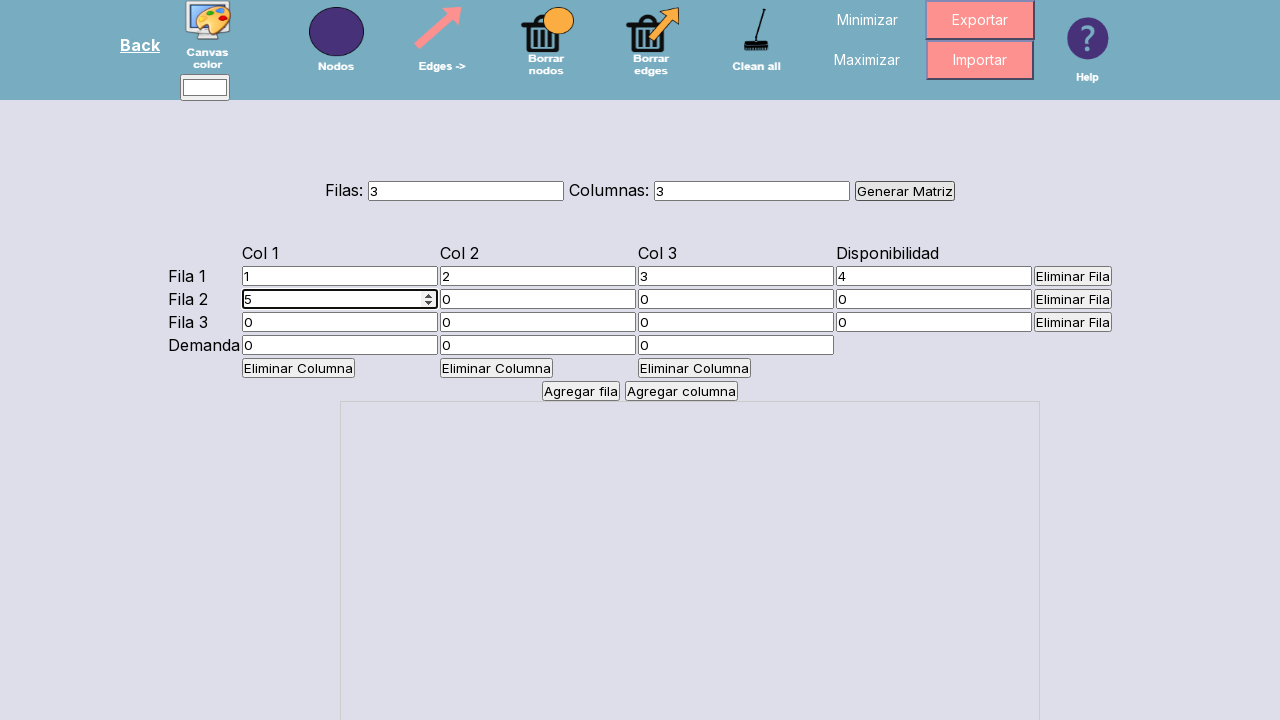

Cleared input field 6 on #matrizInputs input[type='number'] >> nth=5
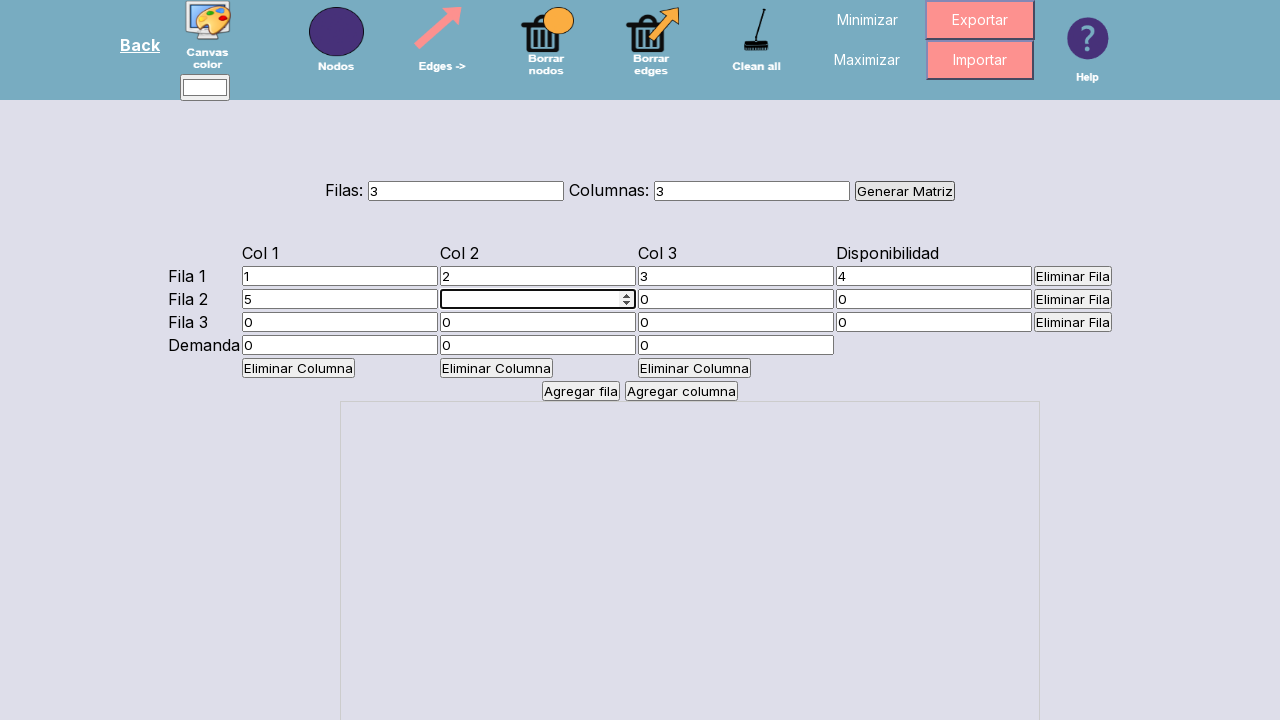

Filled input field 6 with value 6 on #matrizInputs input[type='number'] >> nth=5
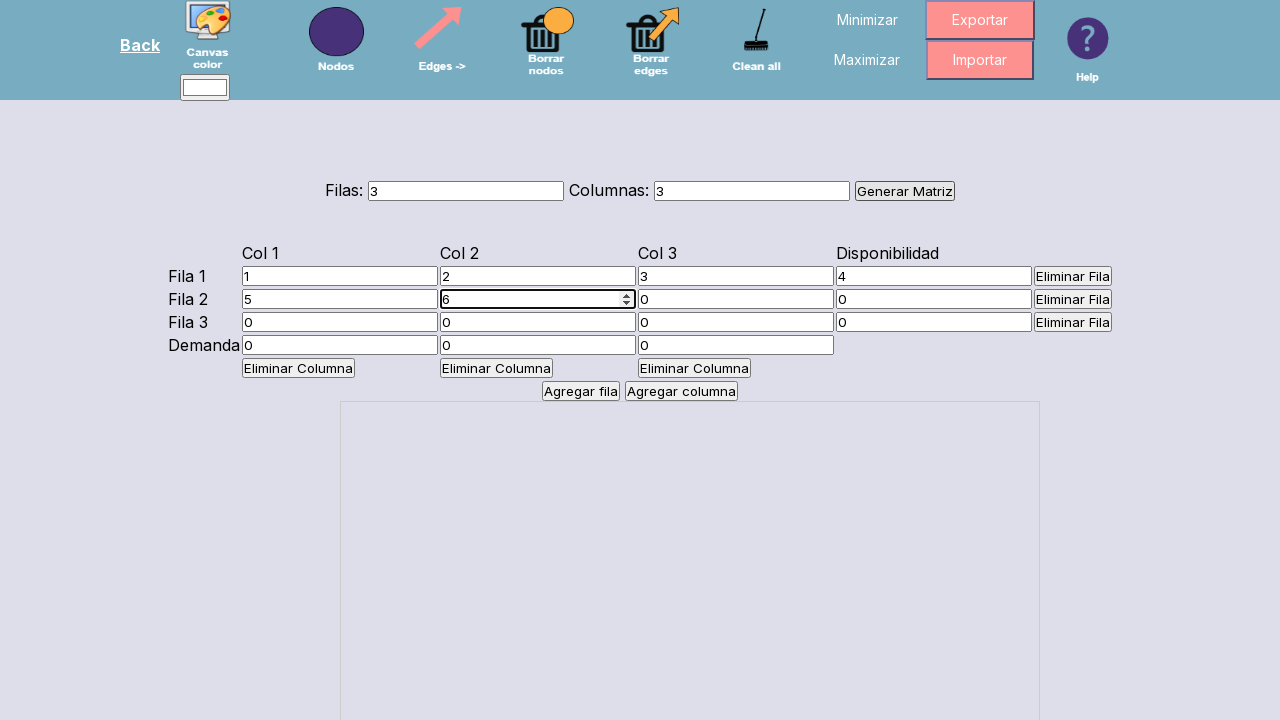

Cleared input field 7 on #matrizInputs input[type='number'] >> nth=6
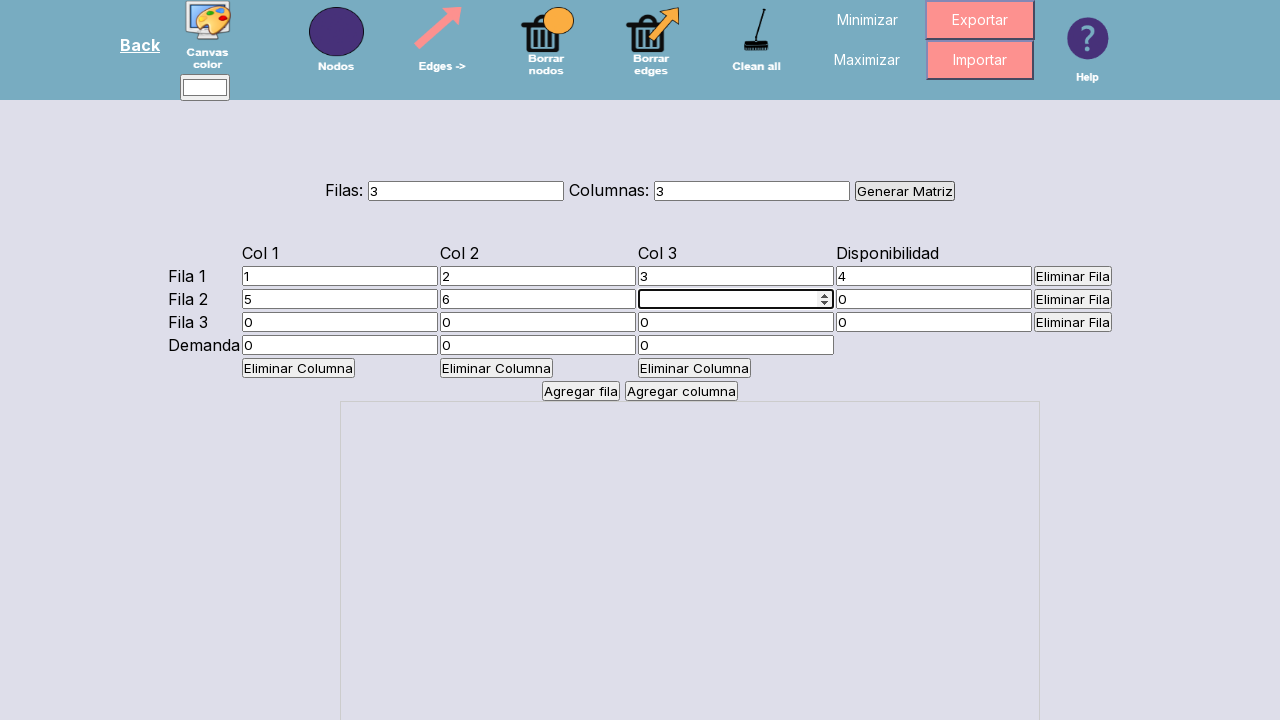

Filled input field 7 with value 7 on #matrizInputs input[type='number'] >> nth=6
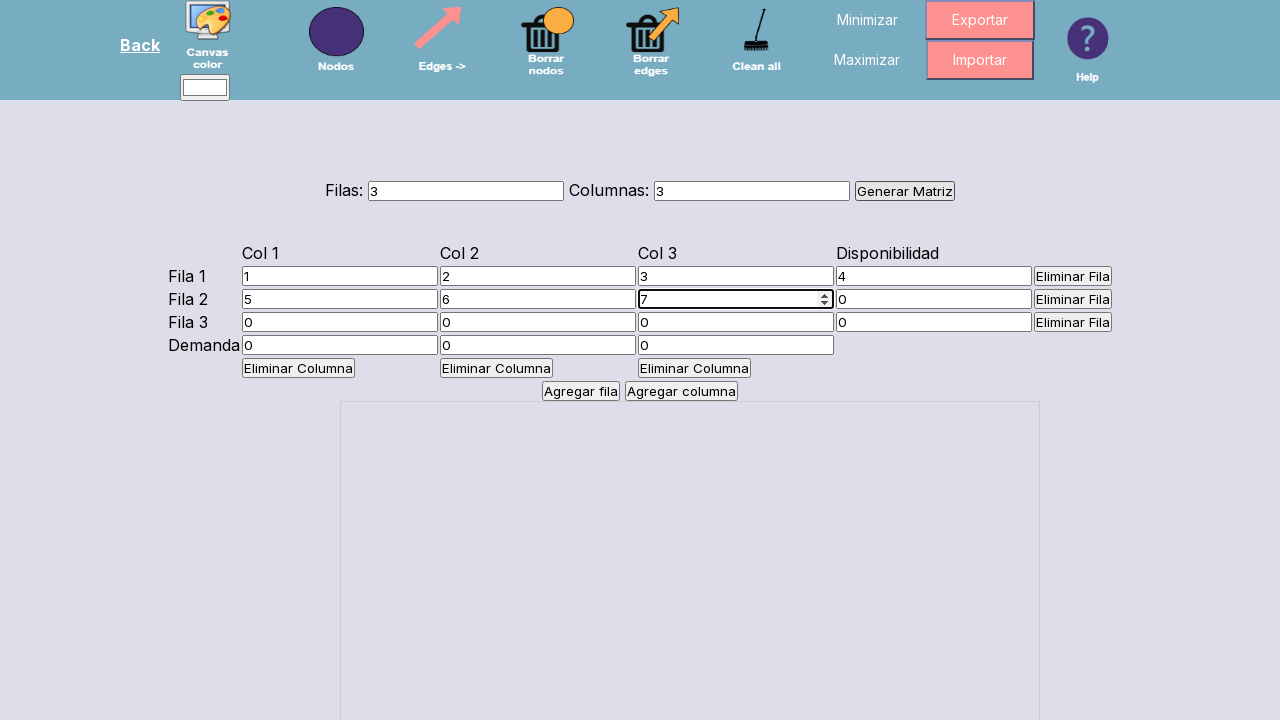

Cleared input field 8 on #matrizInputs input[type='number'] >> nth=7
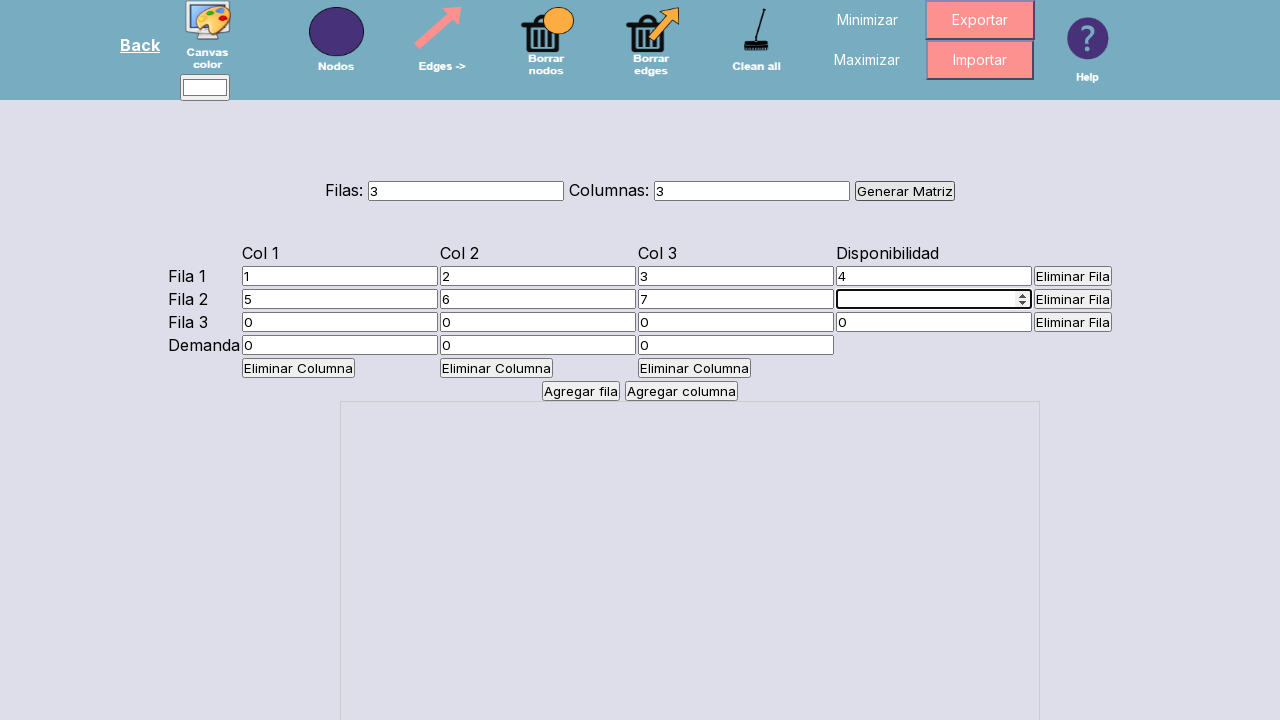

Filled input field 8 with value 8 on #matrizInputs input[type='number'] >> nth=7
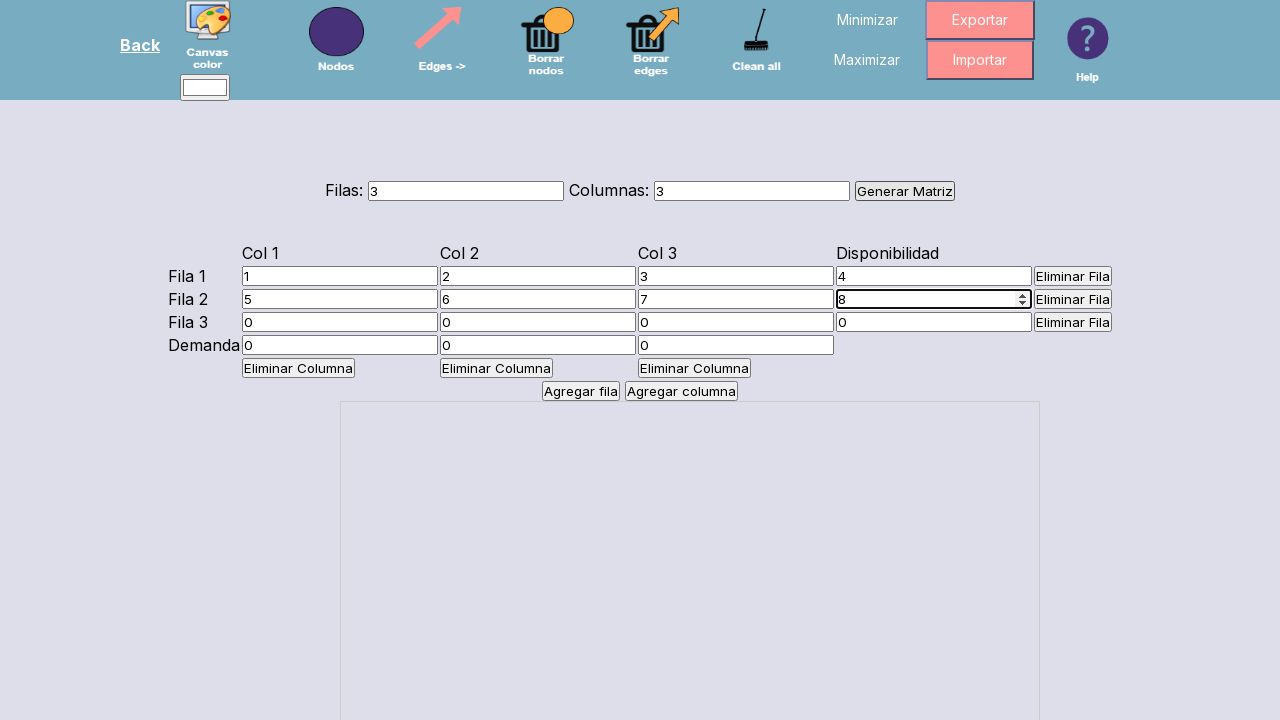

Cleared input field 9 on #matrizInputs input[type='number'] >> nth=8
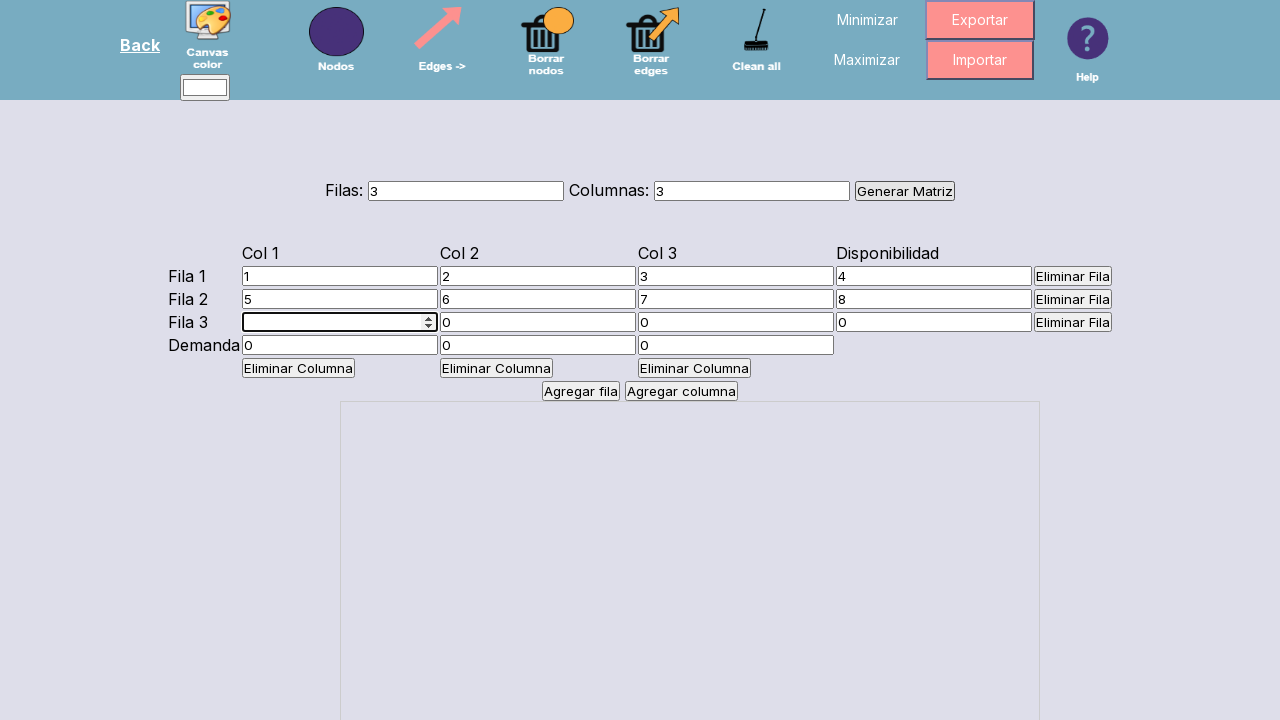

Filled input field 9 with value 9 on #matrizInputs input[type='number'] >> nth=8
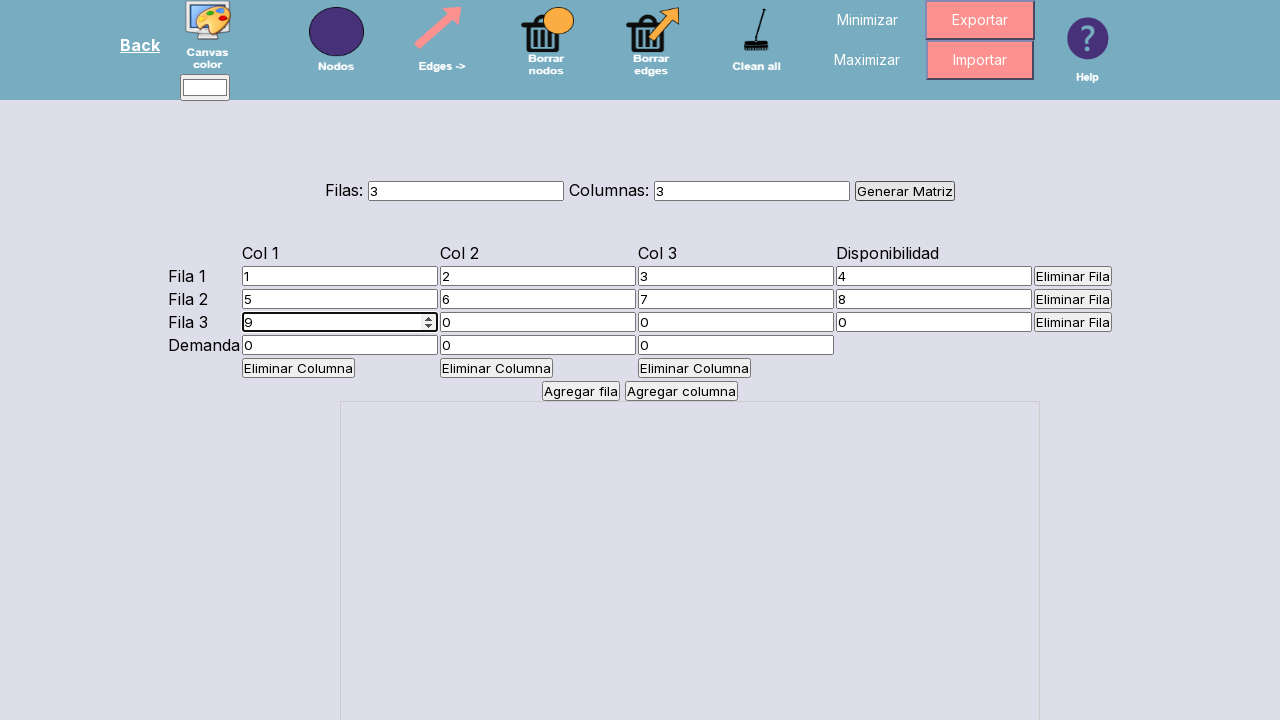

Cleared input field 10 on #matrizInputs input[type='number'] >> nth=9
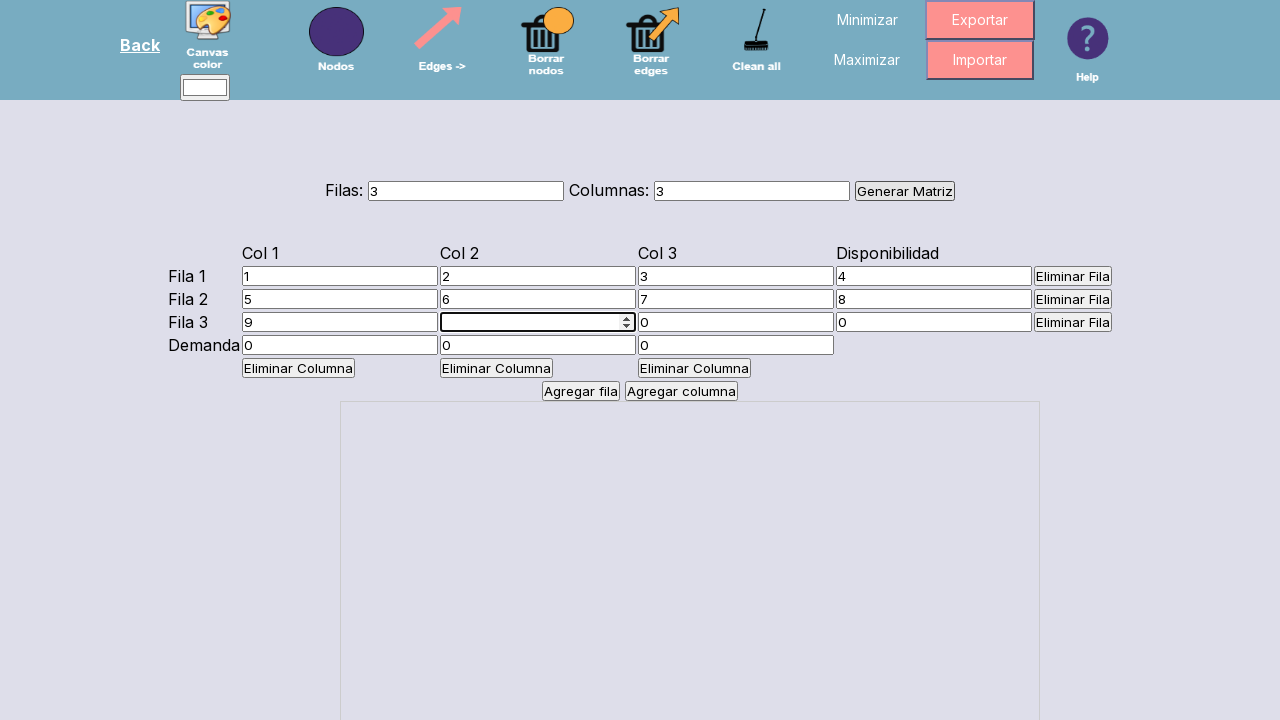

Filled input field 10 with value 10 on #matrizInputs input[type='number'] >> nth=9
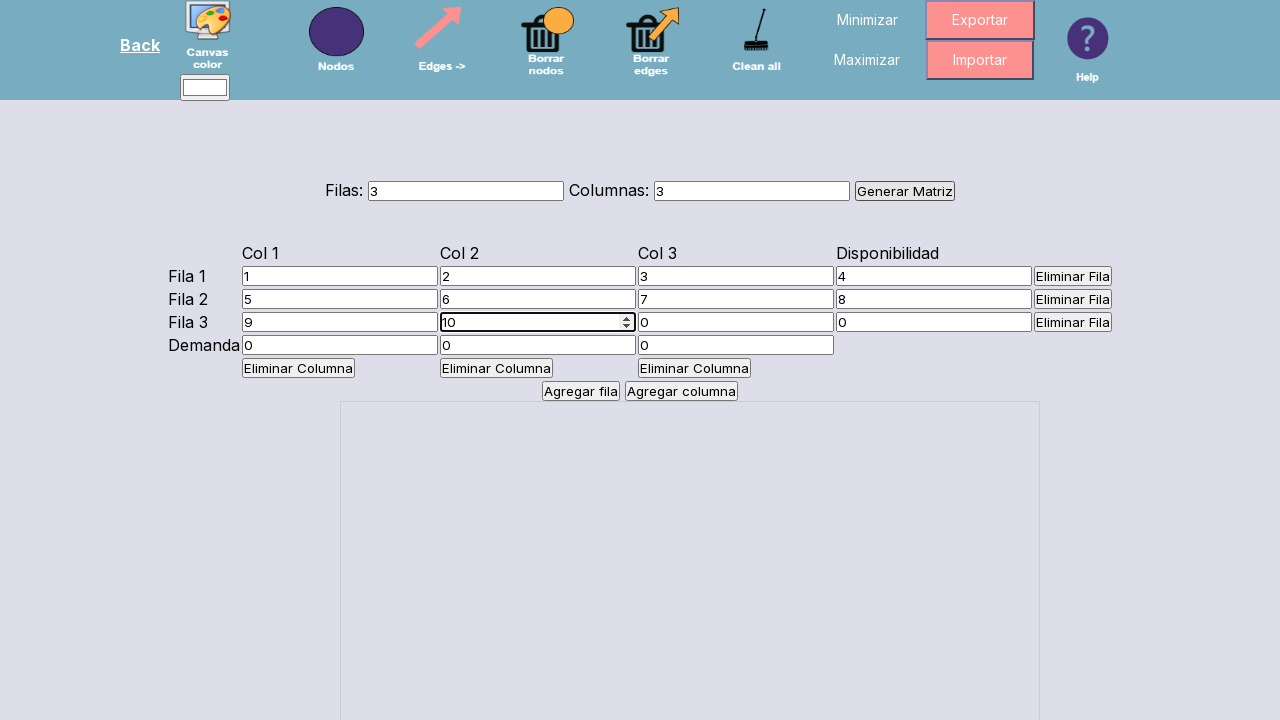

Cleared input field 11 on #matrizInputs input[type='number'] >> nth=10
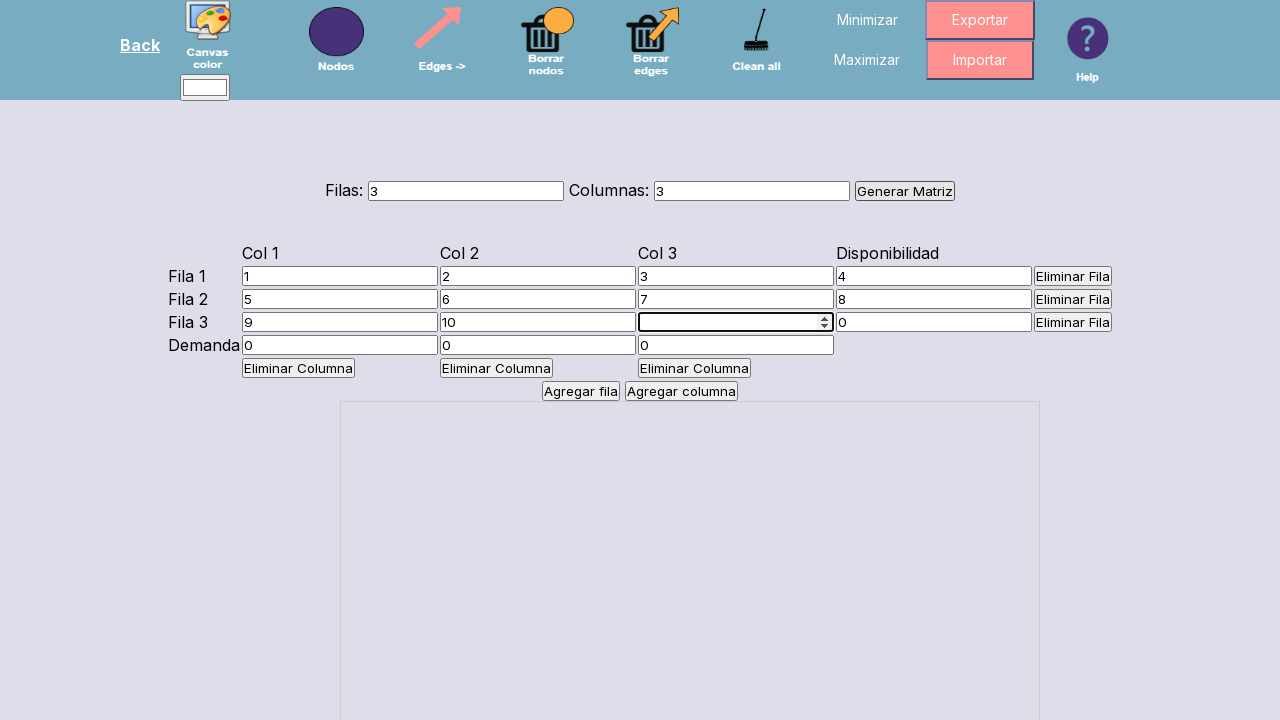

Filled input field 11 with value 11 on #matrizInputs input[type='number'] >> nth=10
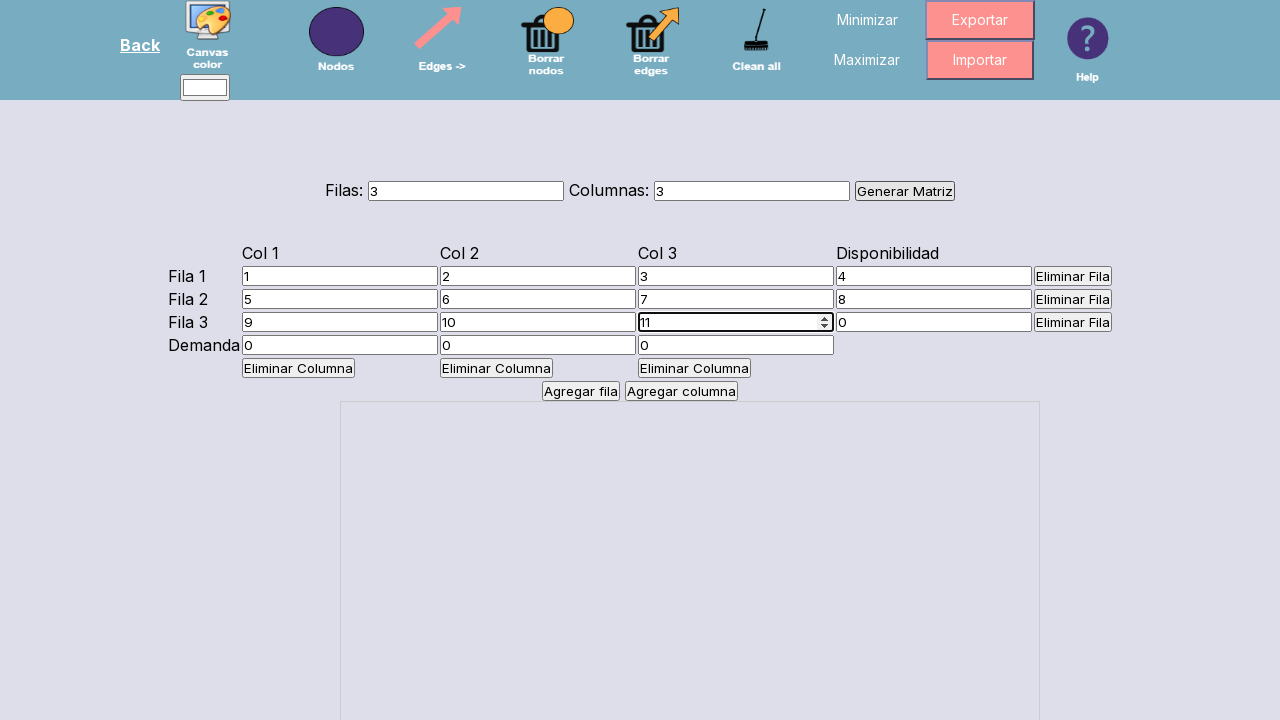

Cleared input field 12 on #matrizInputs input[type='number'] >> nth=11
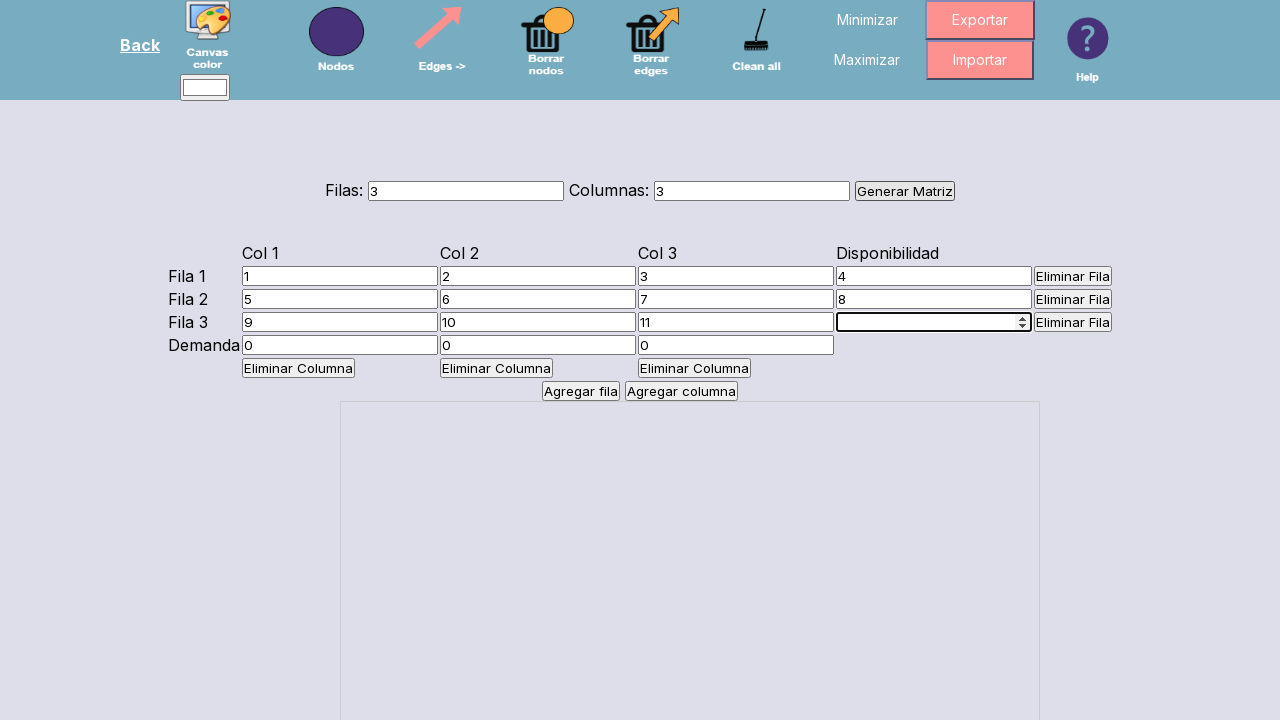

Filled input field 12 with value 12 on #matrizInputs input[type='number'] >> nth=11
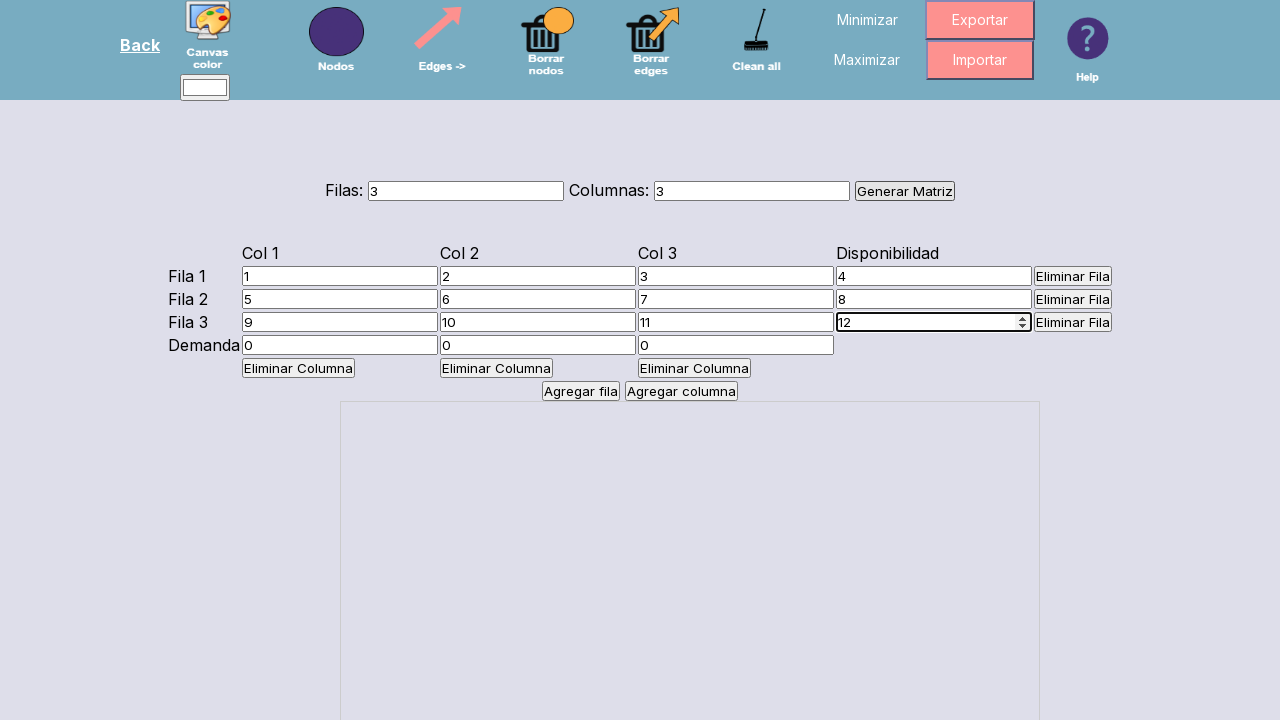

Cleared input field 13 on #matrizInputs input[type='number'] >> nth=12
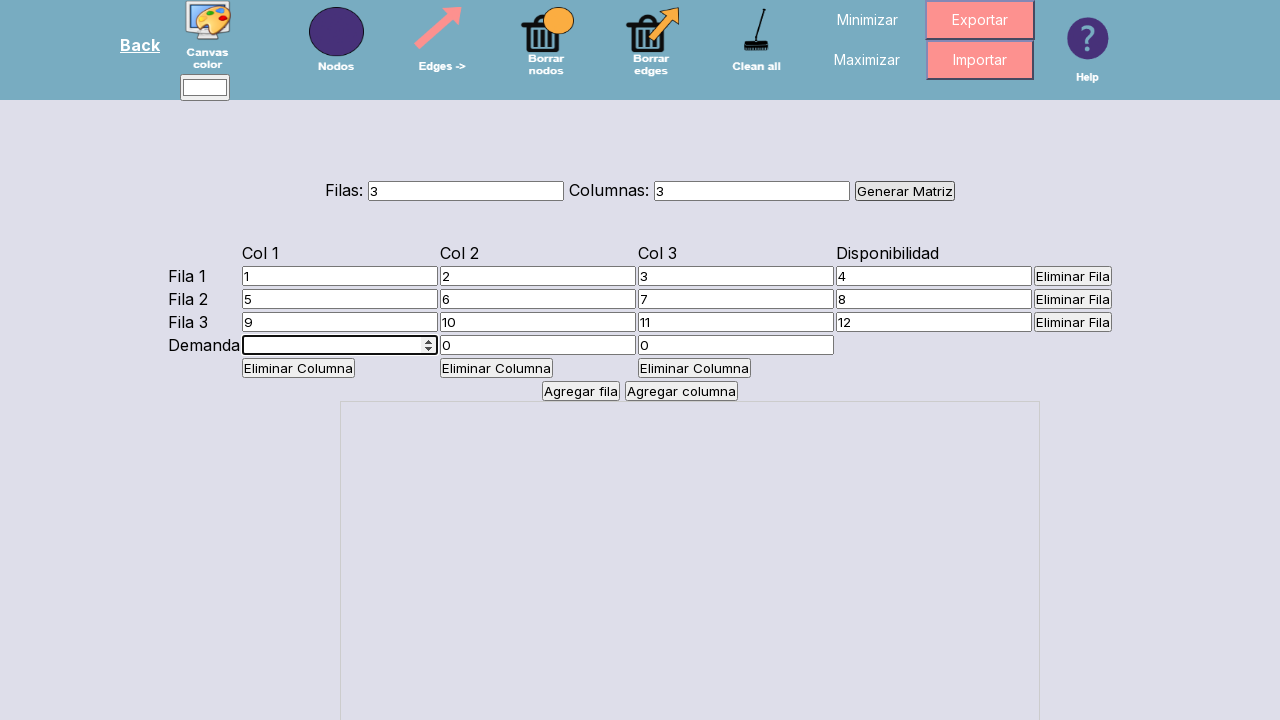

Filled input field 13 with value 13 on #matrizInputs input[type='number'] >> nth=12
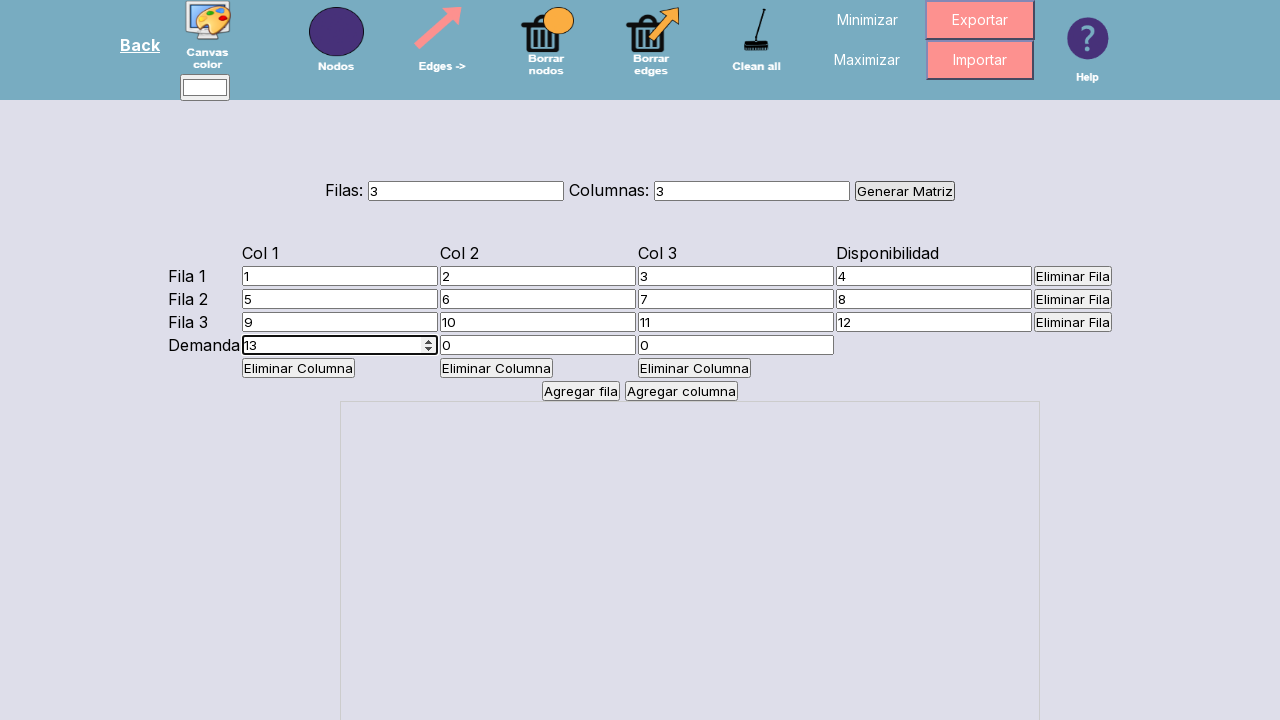

Cleared input field 14 on #matrizInputs input[type='number'] >> nth=13
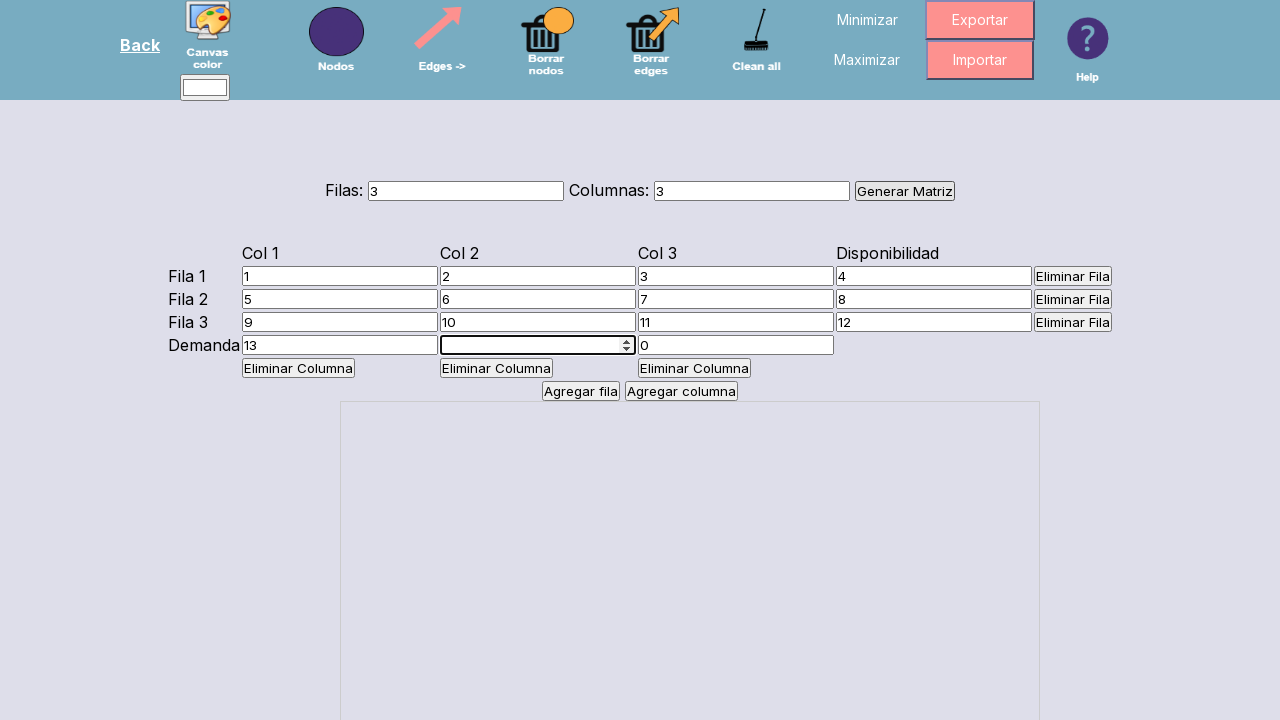

Filled input field 14 with value 14 on #matrizInputs input[type='number'] >> nth=13
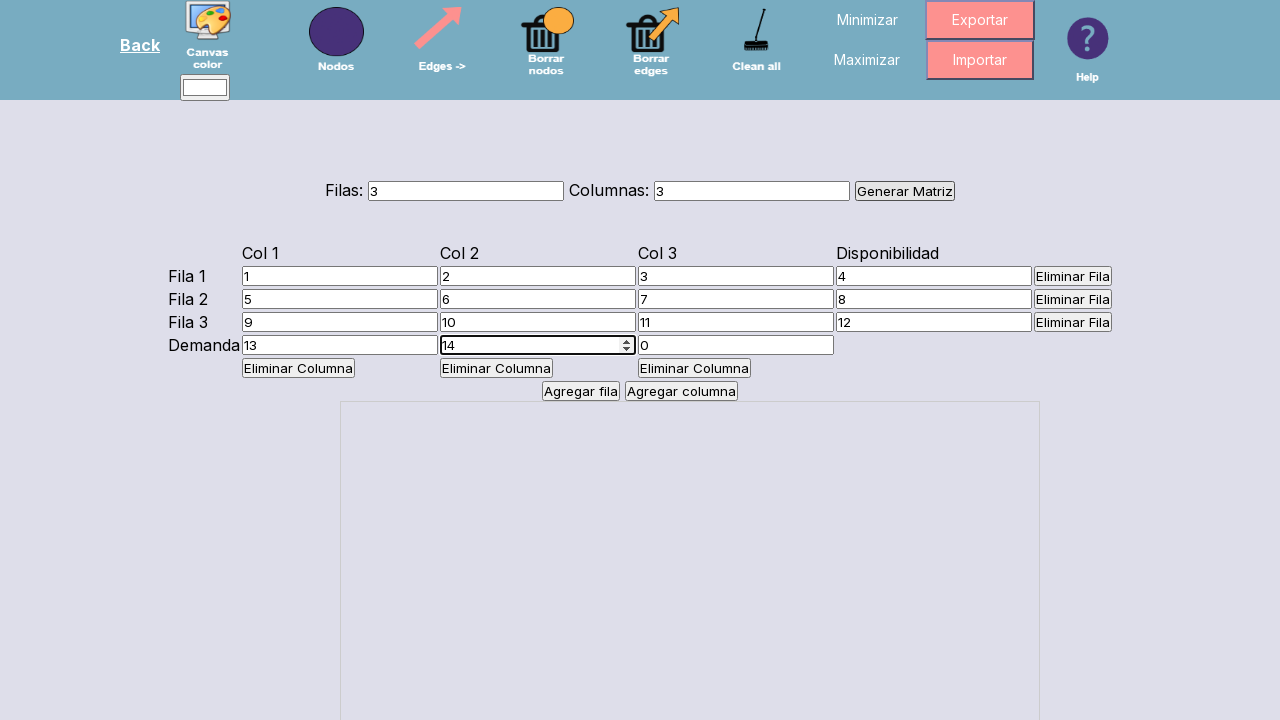

Cleared input field 15 on #matrizInputs input[type='number'] >> nth=14
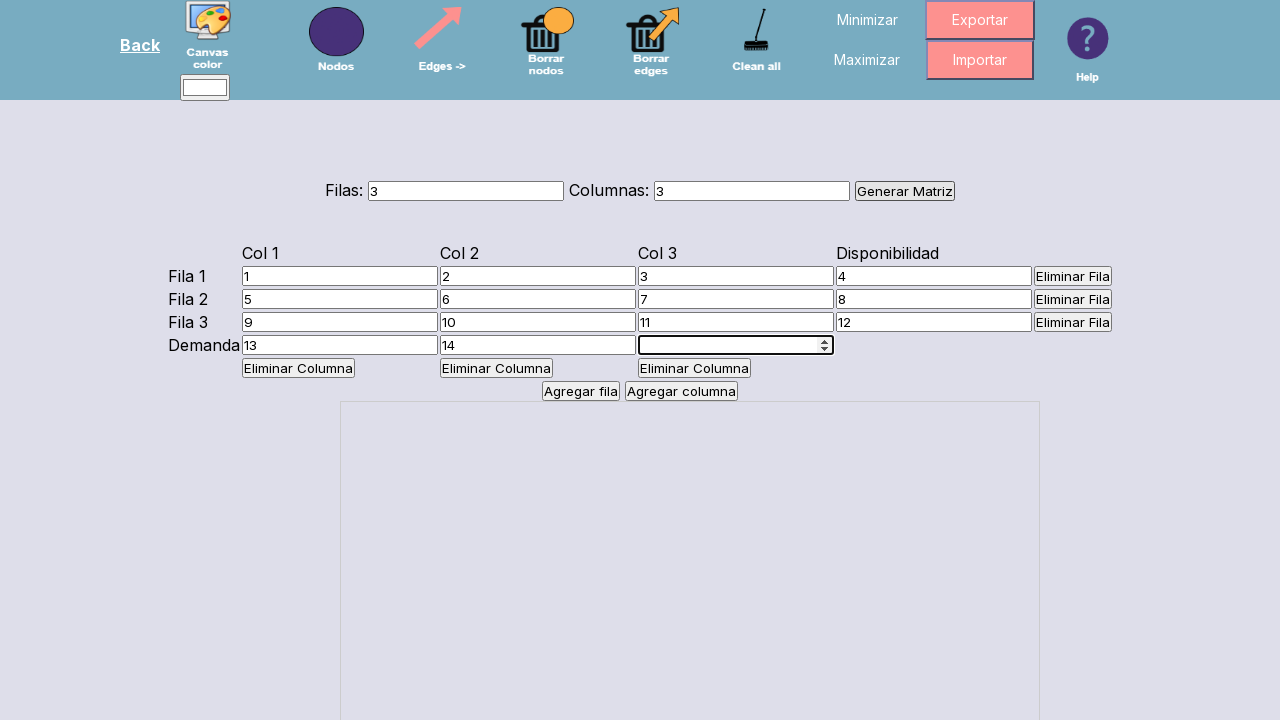

Filled input field 15 with value 15 on #matrizInputs input[type='number'] >> nth=14
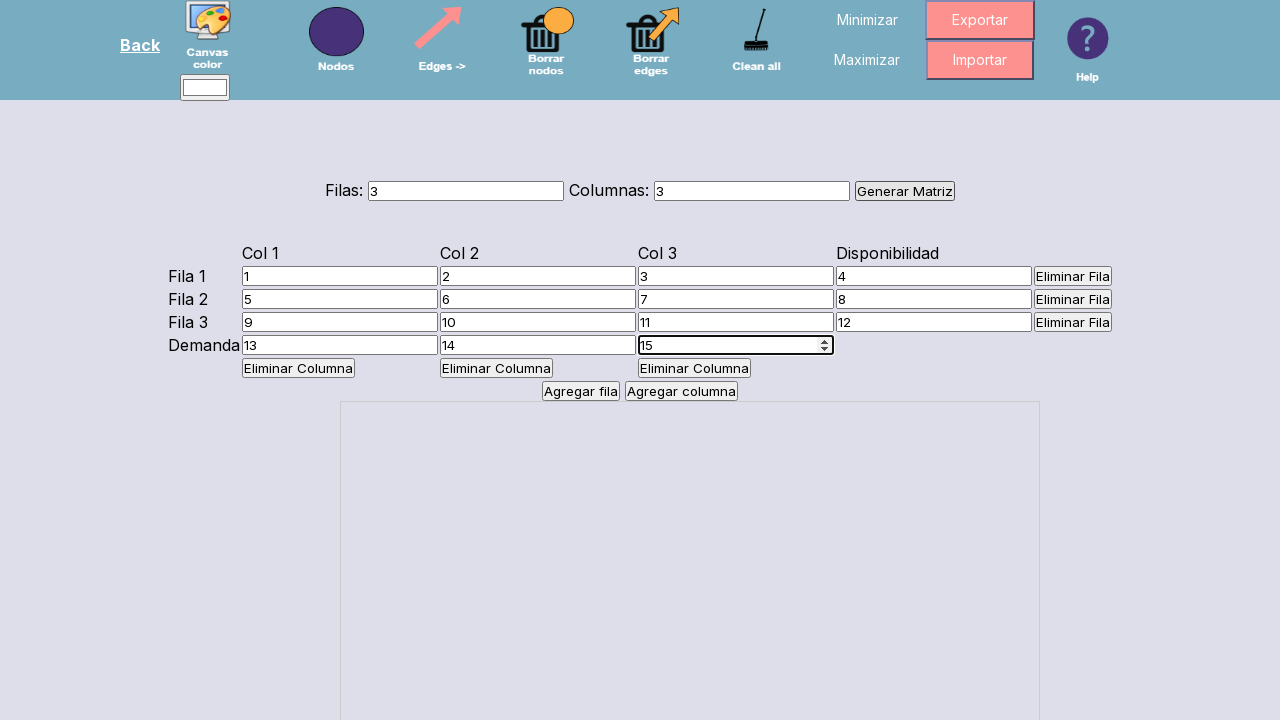

Clicked maximize button at (867, 60) on #maximizar
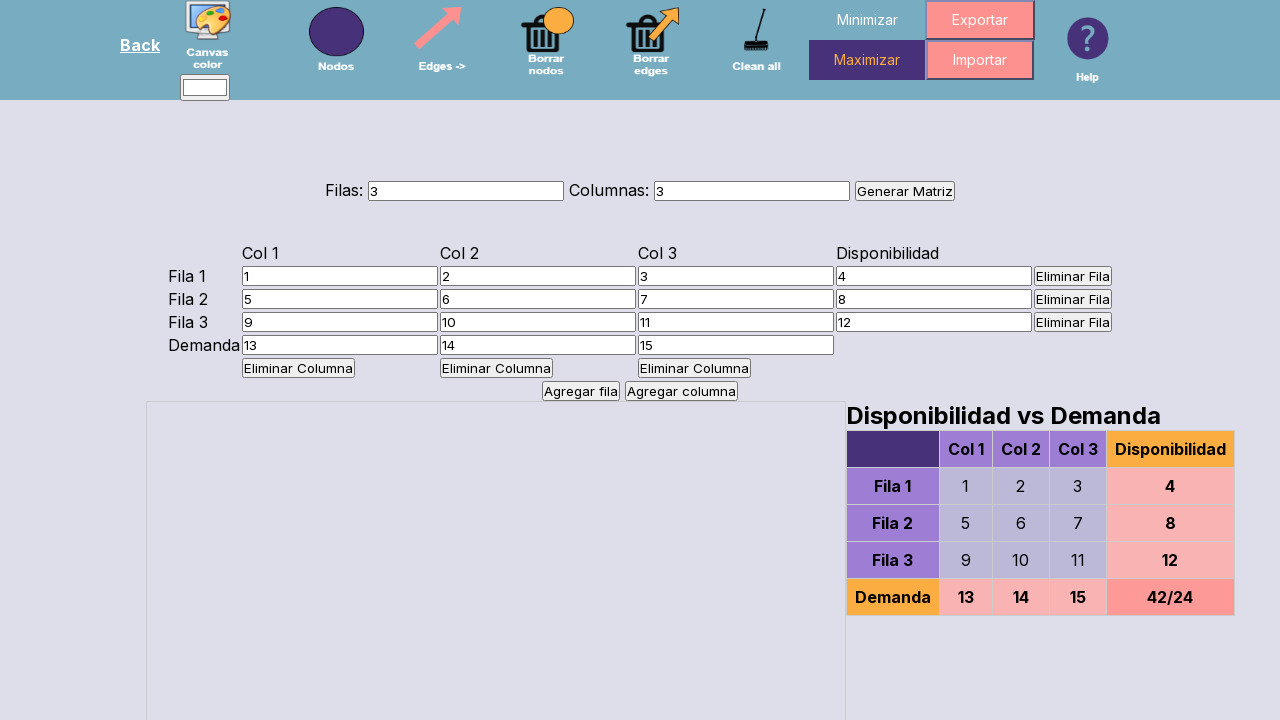

Result matrix is now visible
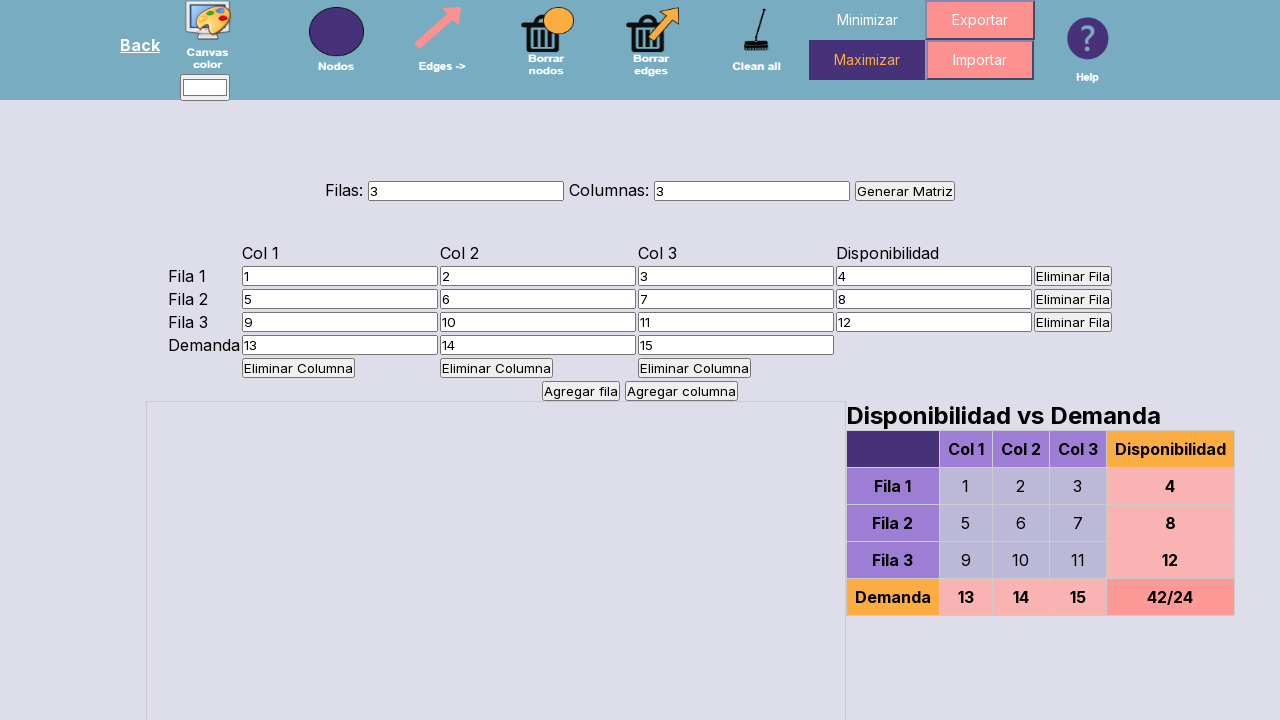

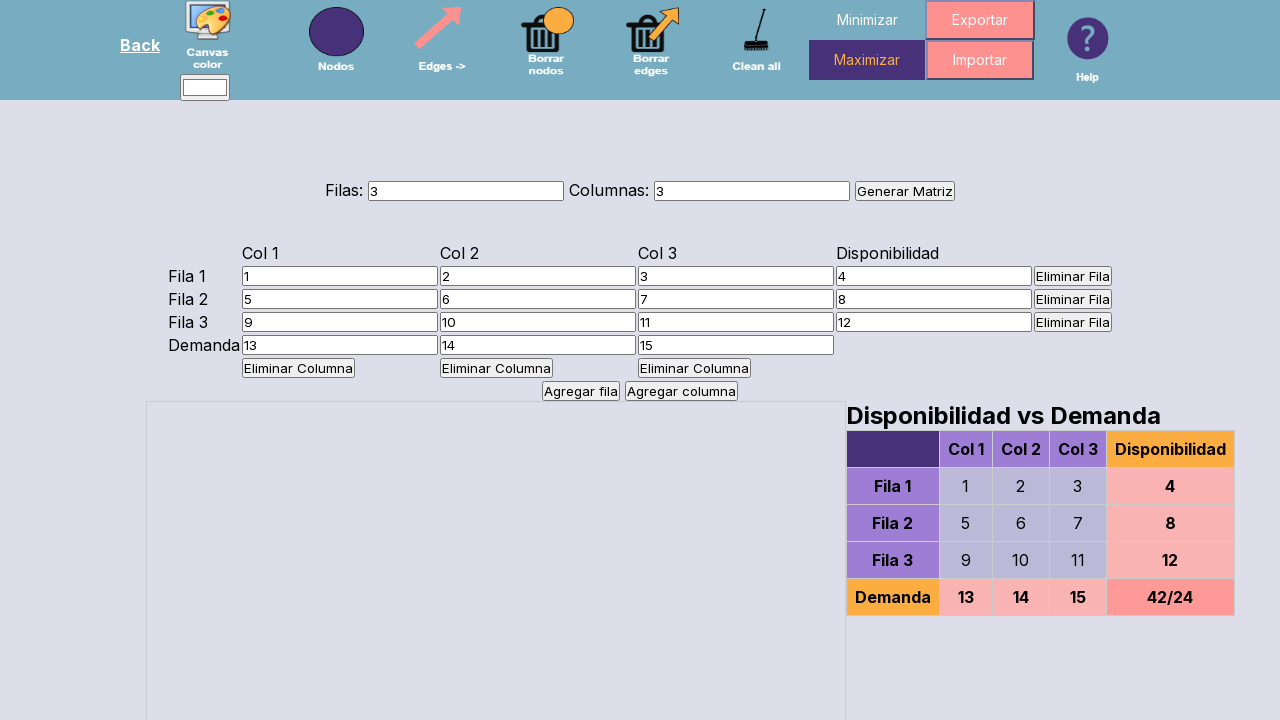